Tests scrolling functionality on an infinite scroll page by scrolling down and then back up multiple times

Starting URL: https://practice.cydeo.com/infinite_scroll

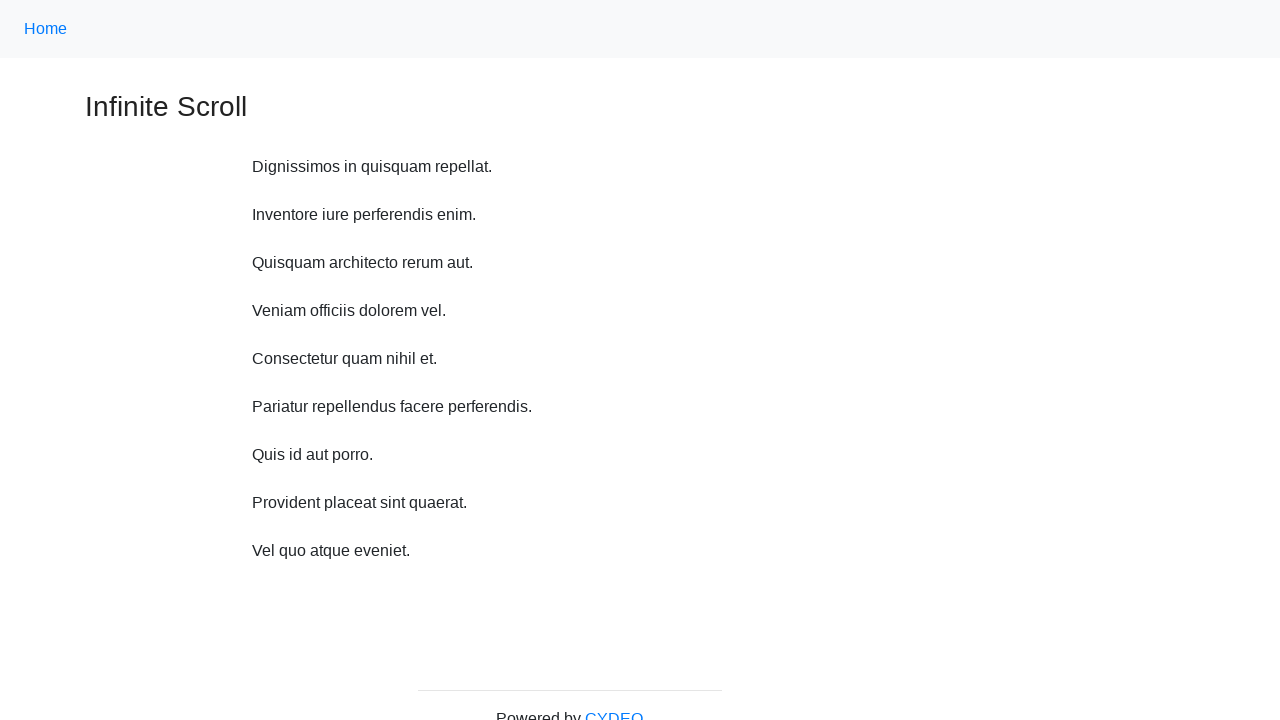

Scrolled down 750 pixels (iteration 1/10)
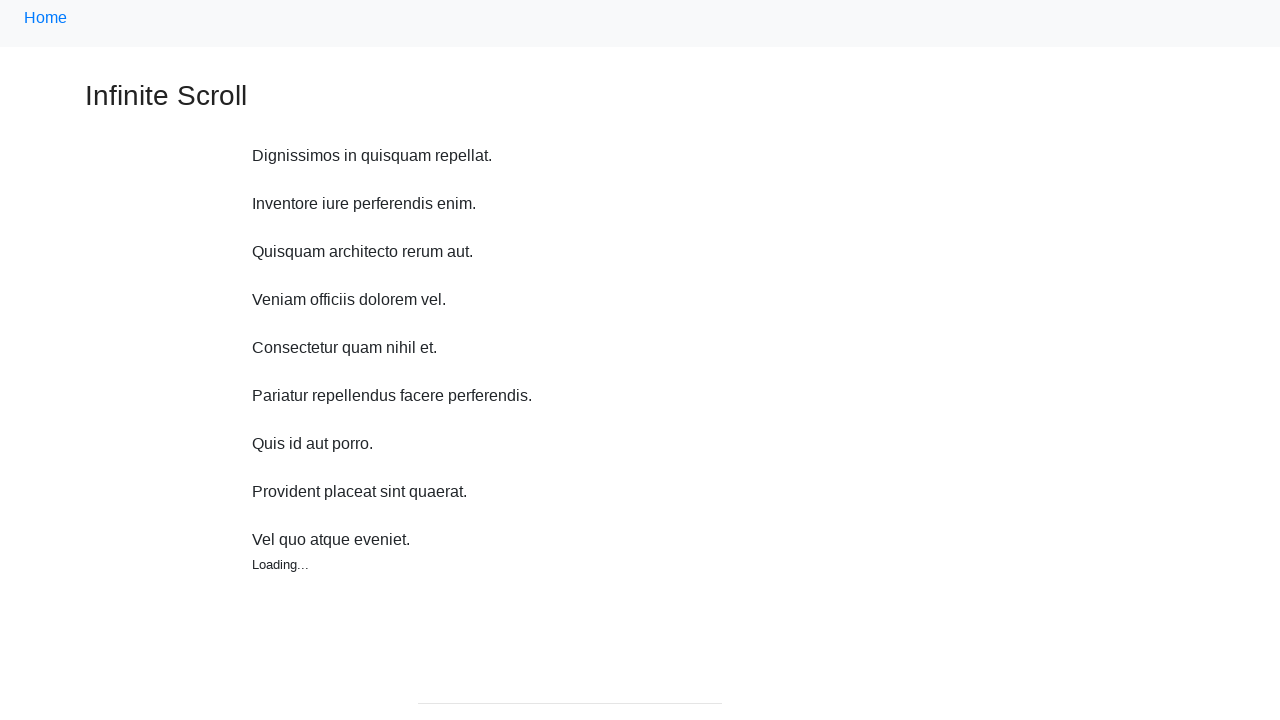

Waited 1 second after scrolling down (iteration 1/10)
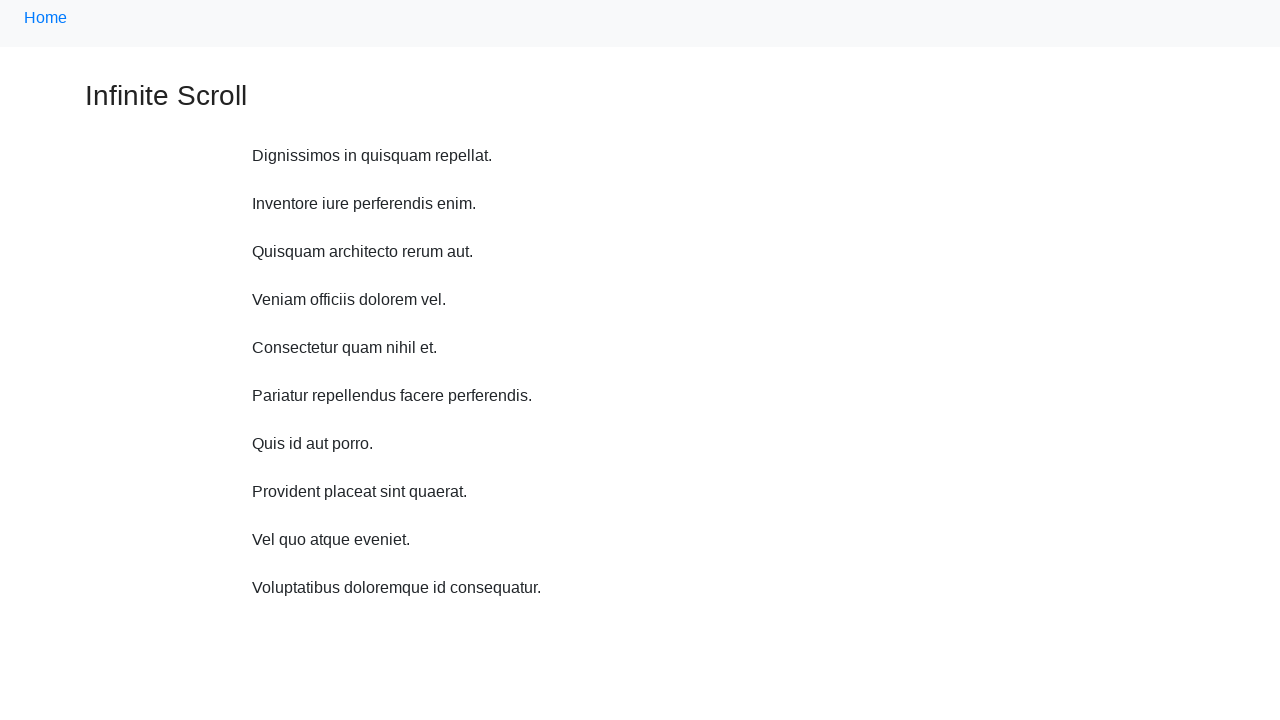

Scrolled down 750 pixels (iteration 2/10)
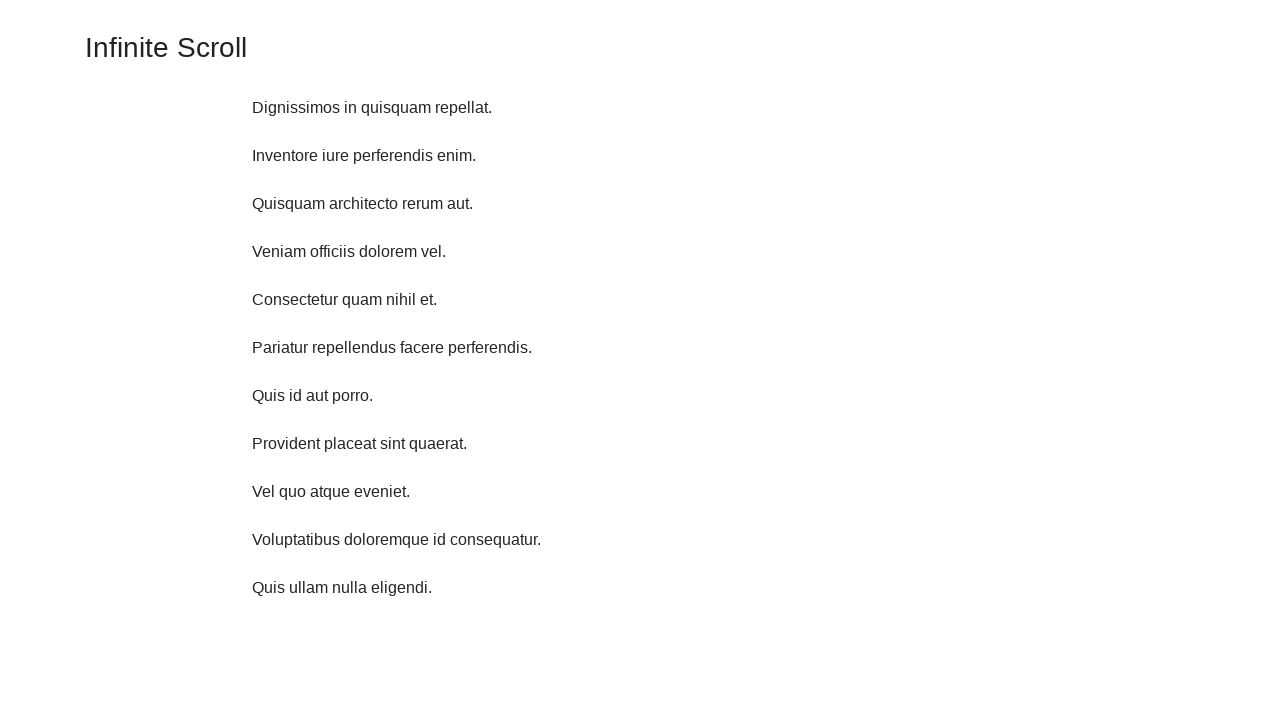

Waited 1 second after scrolling down (iteration 2/10)
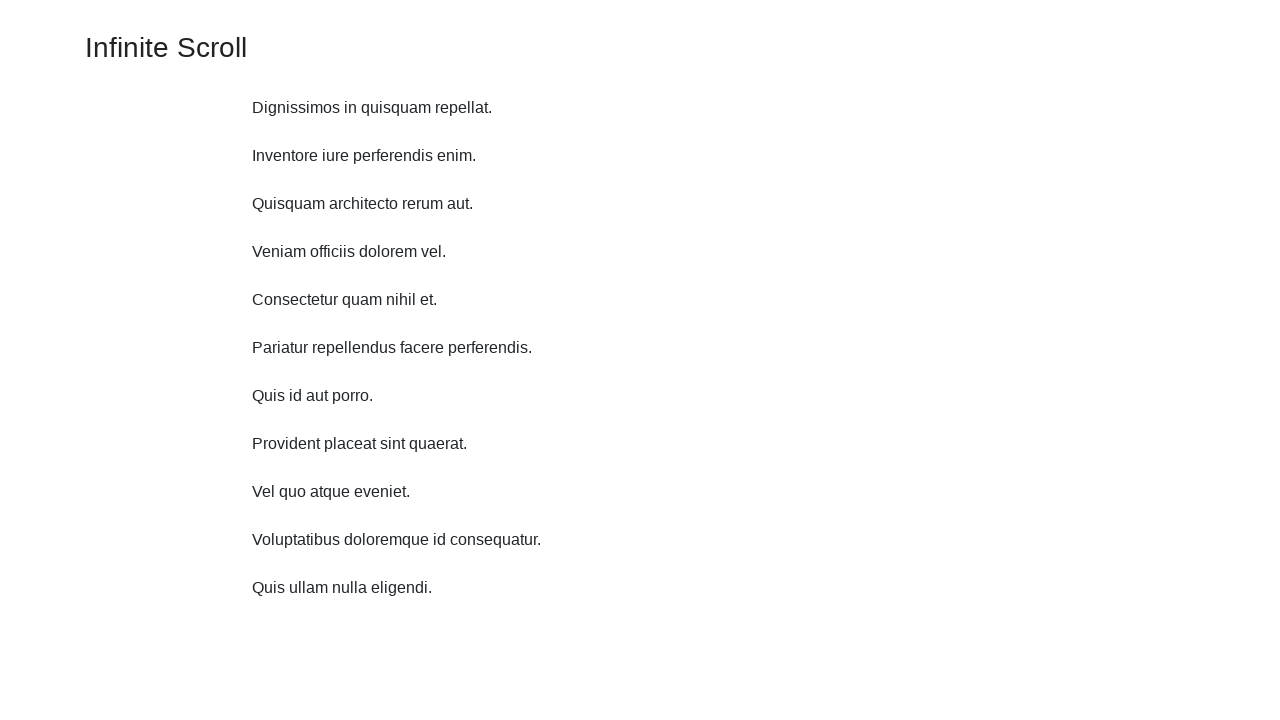

Scrolled down 750 pixels (iteration 3/10)
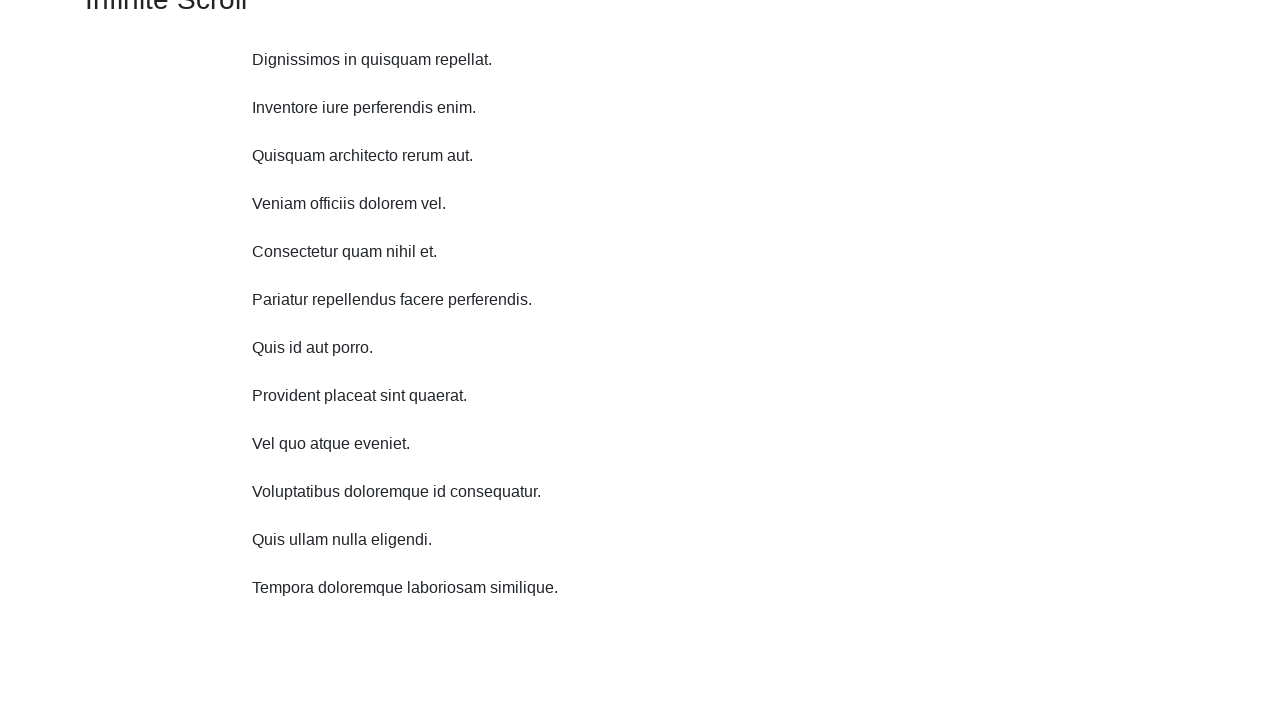

Waited 1 second after scrolling down (iteration 3/10)
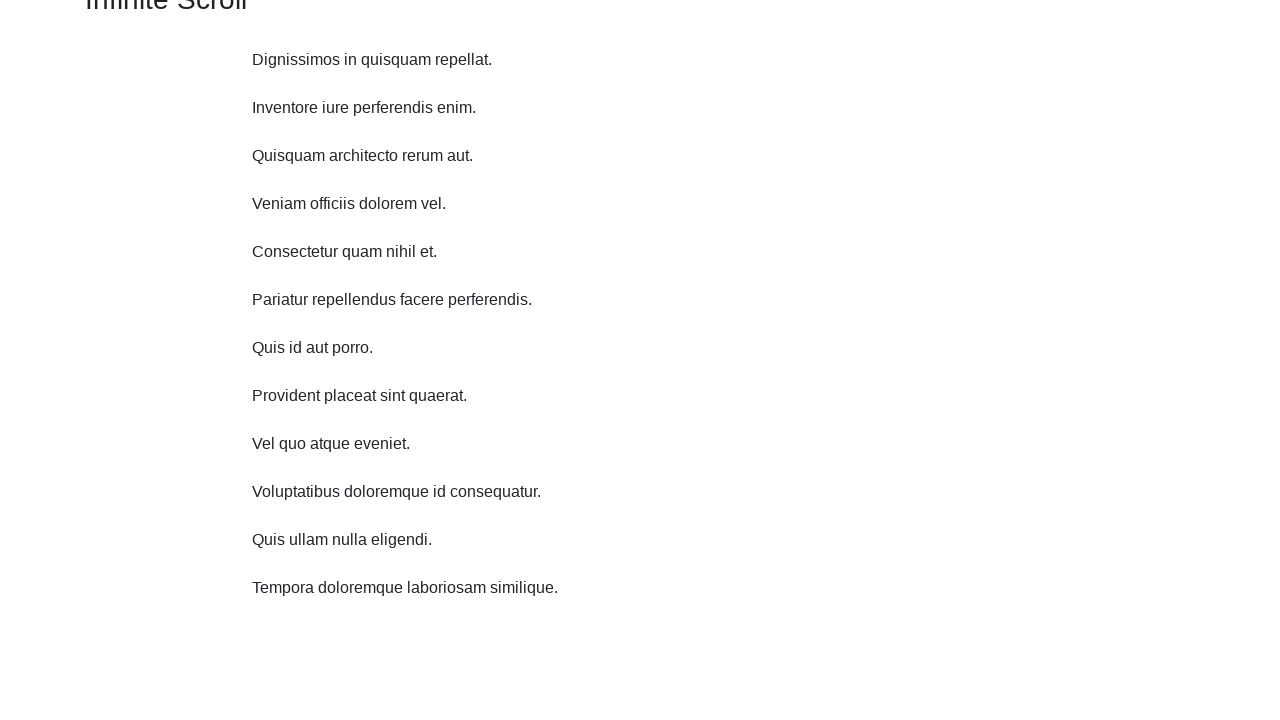

Scrolled down 750 pixels (iteration 4/10)
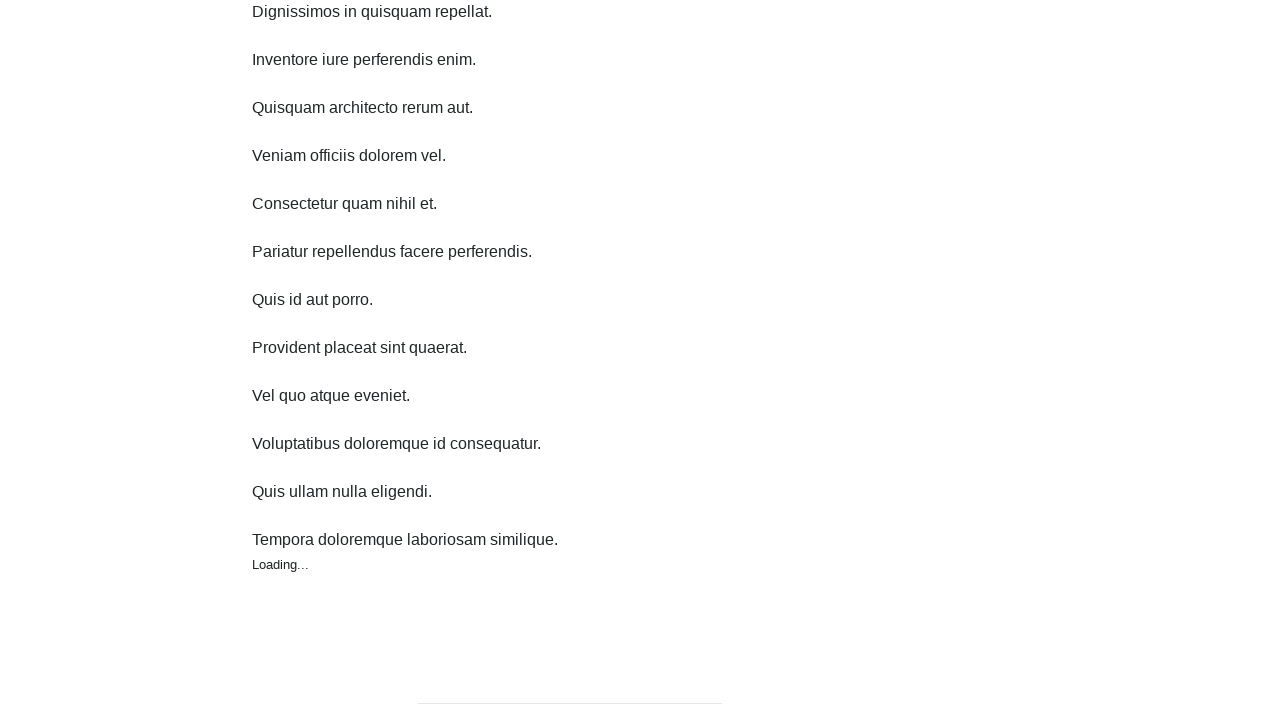

Waited 1 second after scrolling down (iteration 4/10)
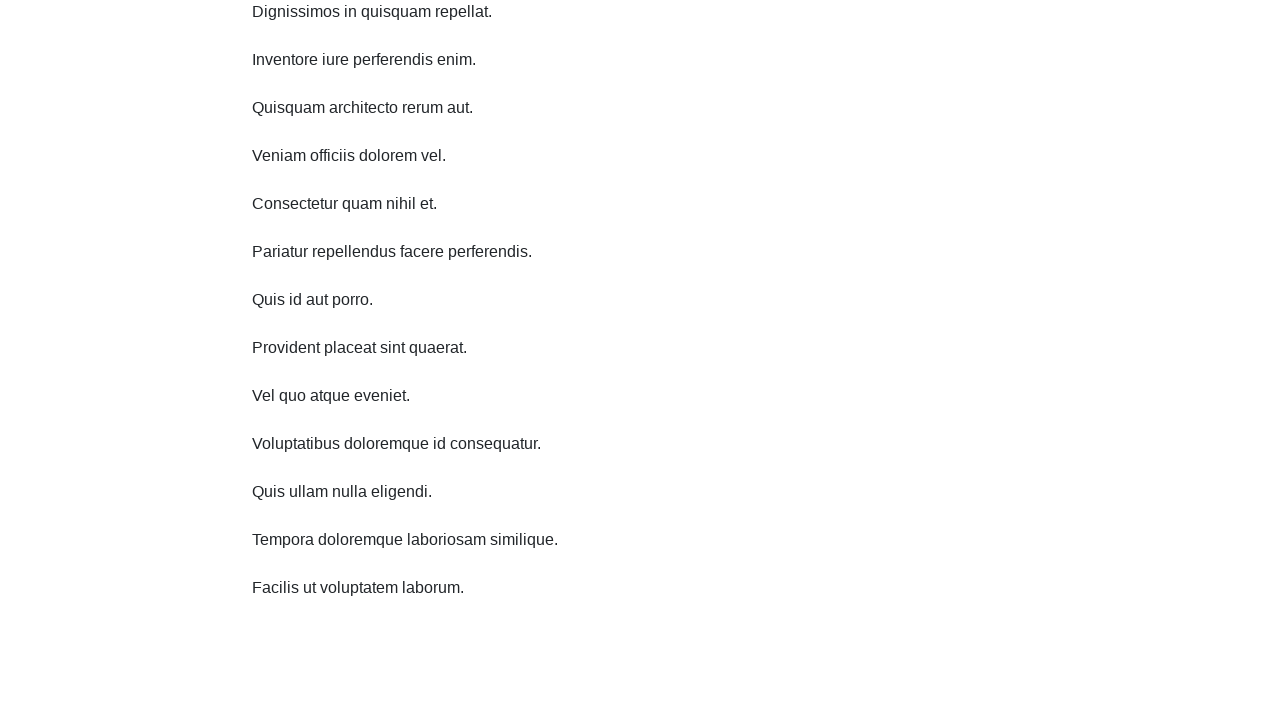

Scrolled down 750 pixels (iteration 5/10)
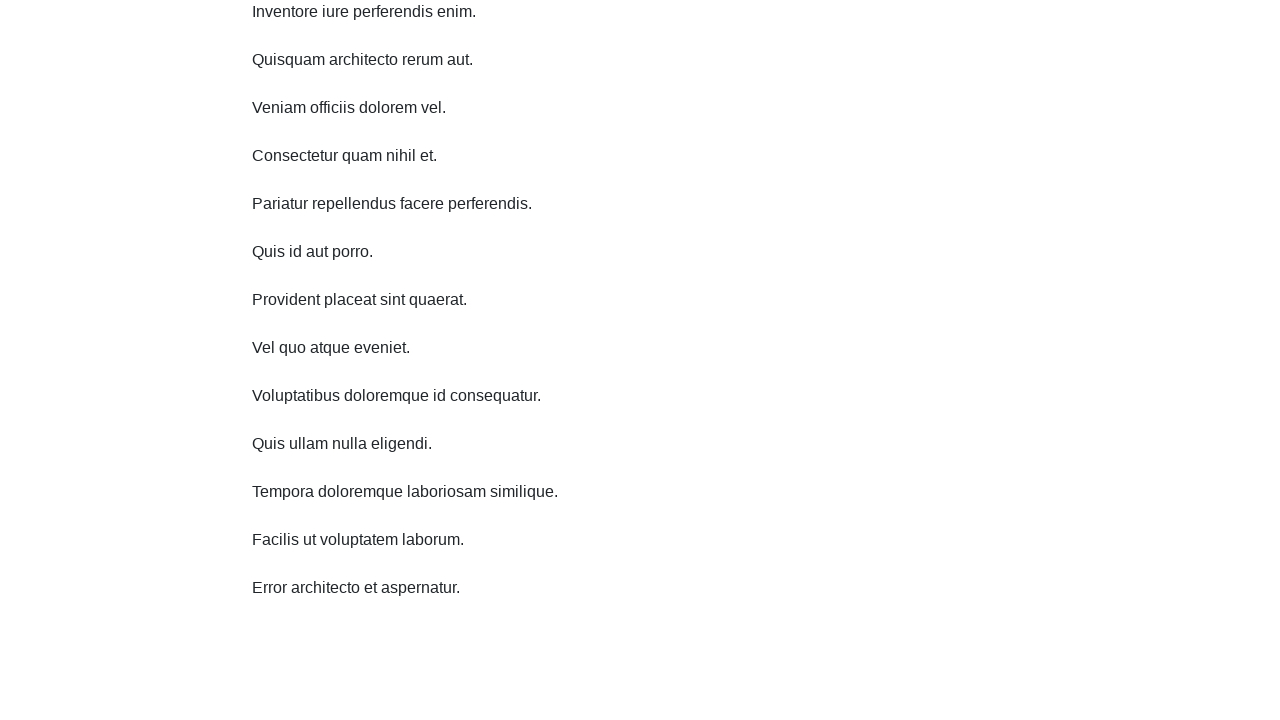

Waited 1 second after scrolling down (iteration 5/10)
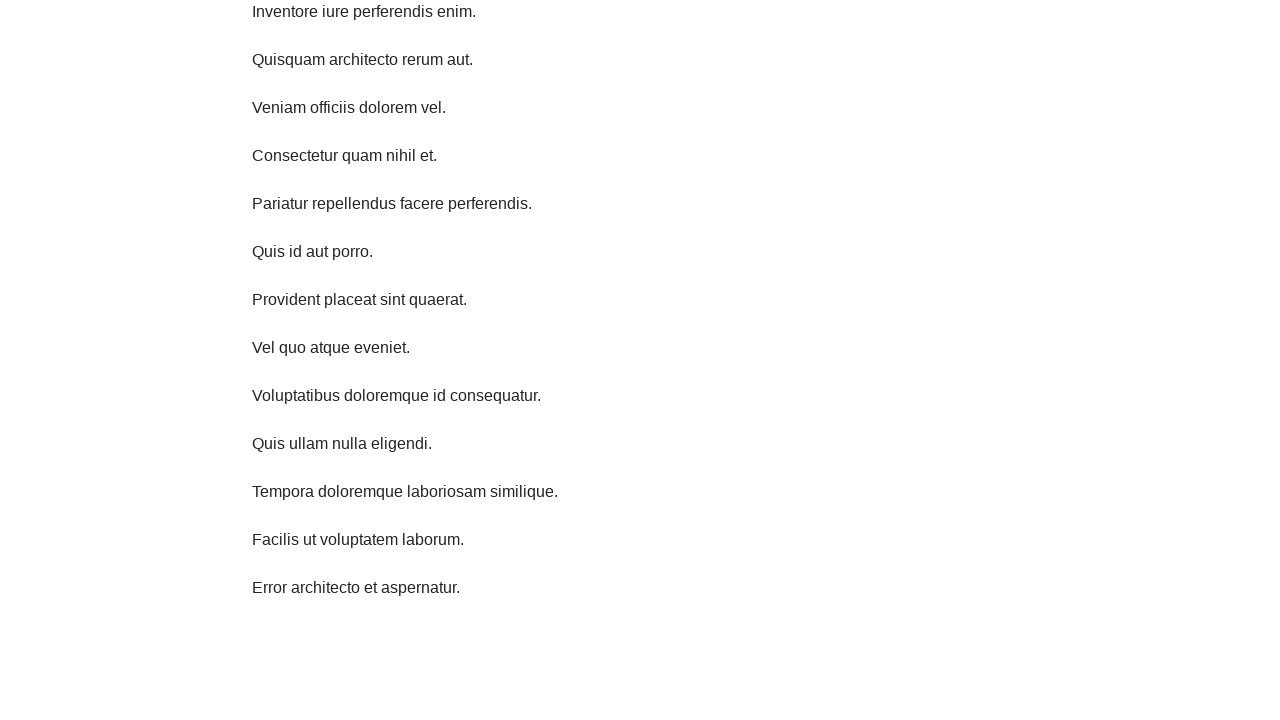

Scrolled down 750 pixels (iteration 6/10)
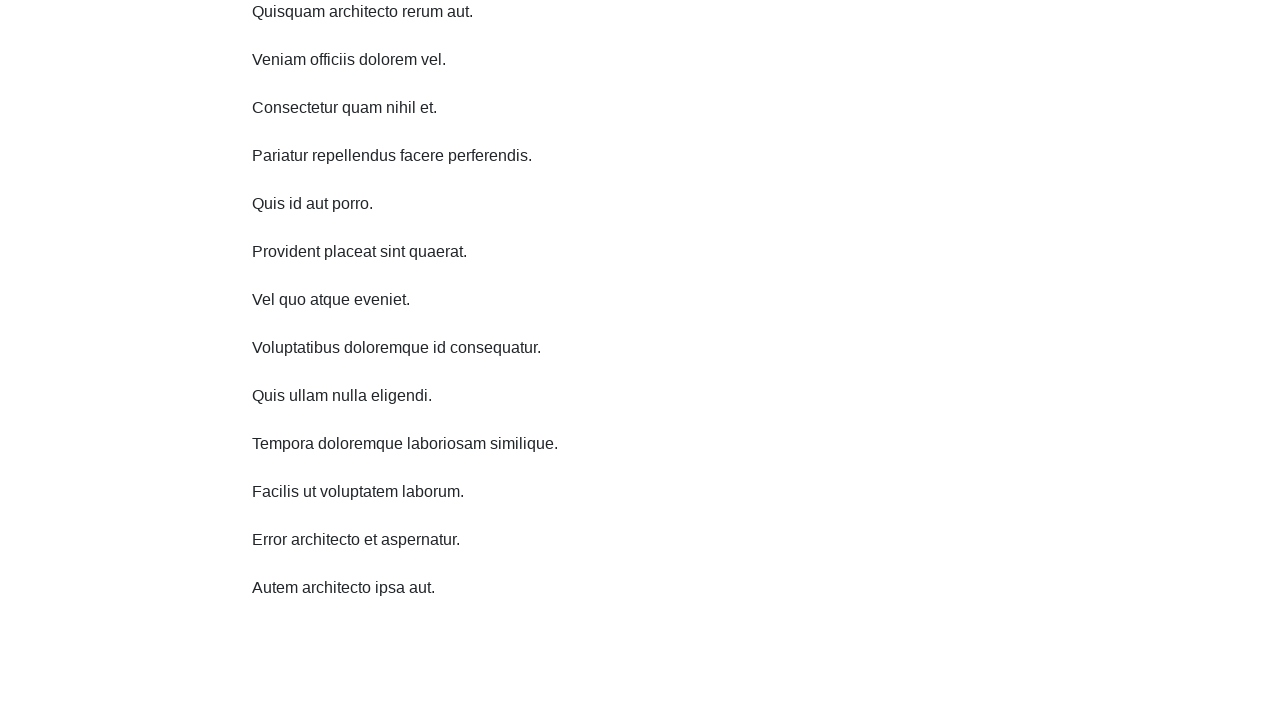

Waited 1 second after scrolling down (iteration 6/10)
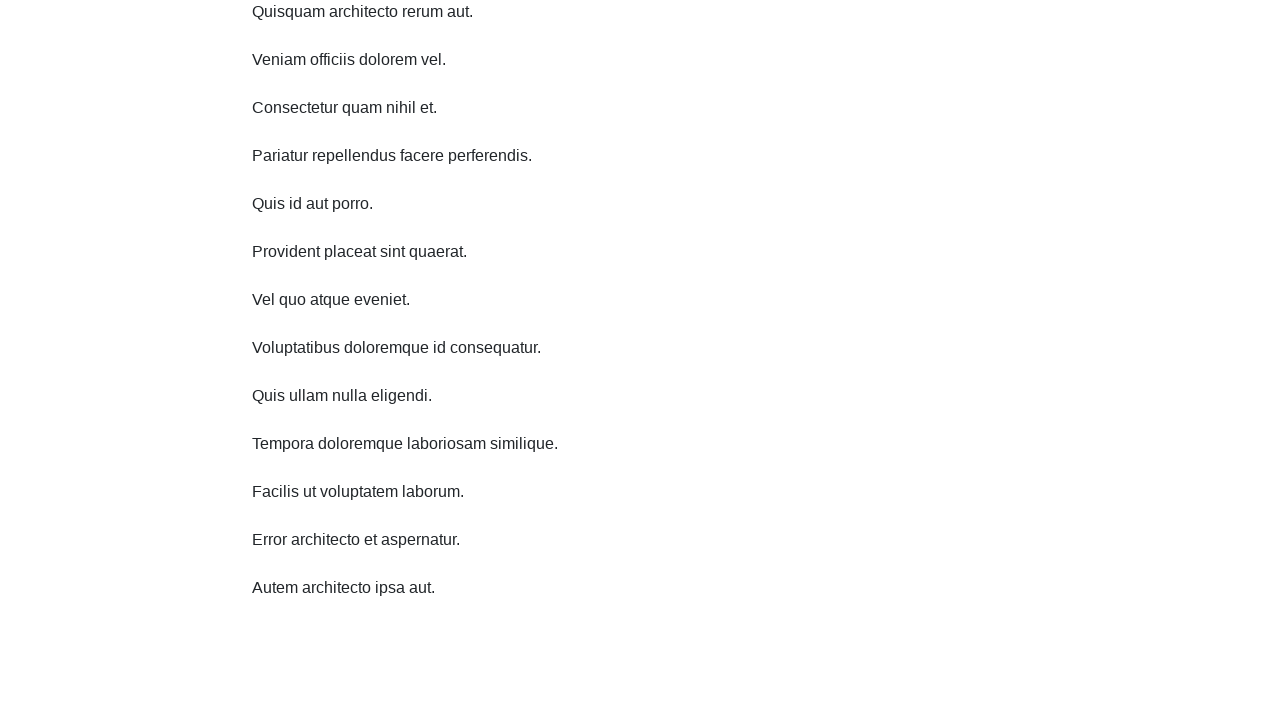

Scrolled down 750 pixels (iteration 7/10)
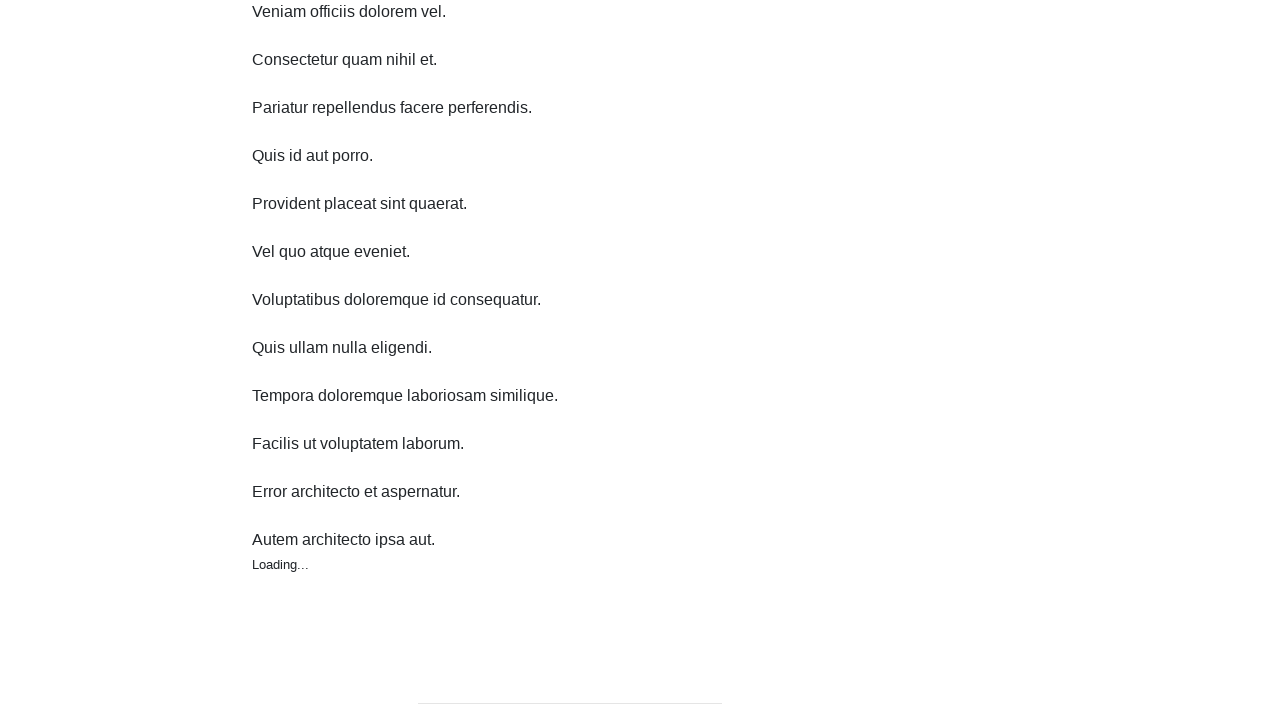

Waited 1 second after scrolling down (iteration 7/10)
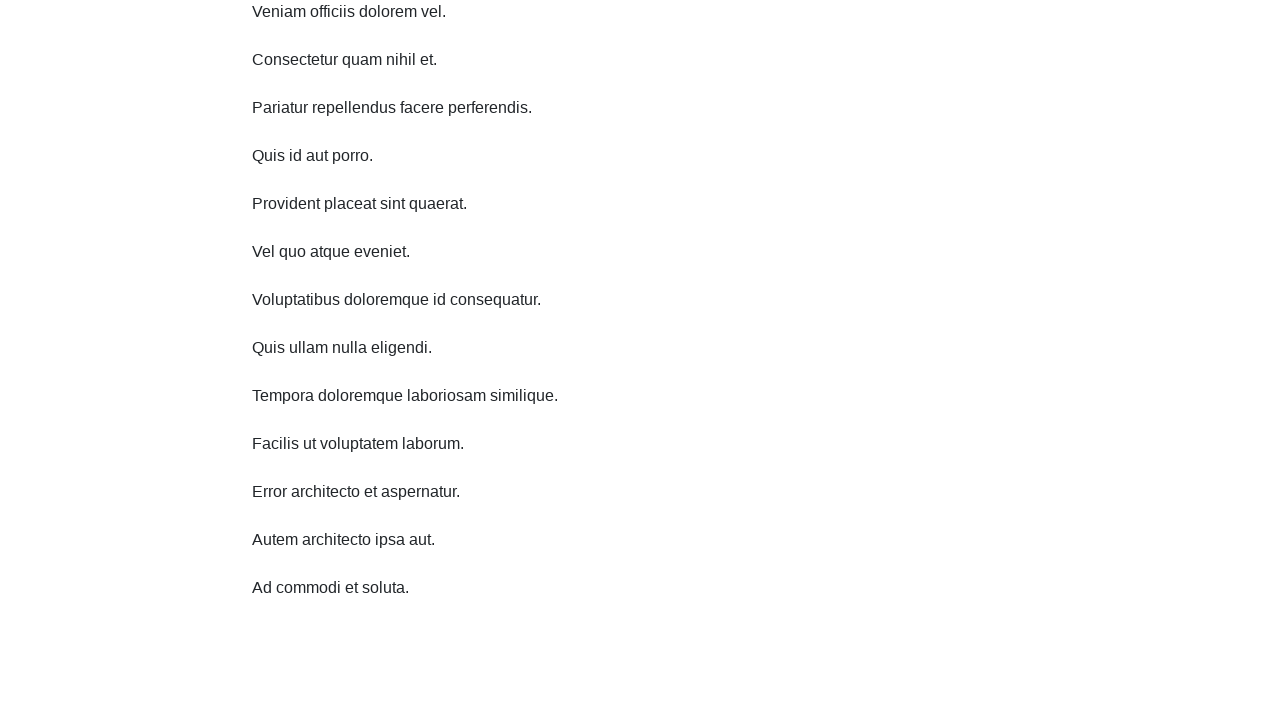

Scrolled down 750 pixels (iteration 8/10)
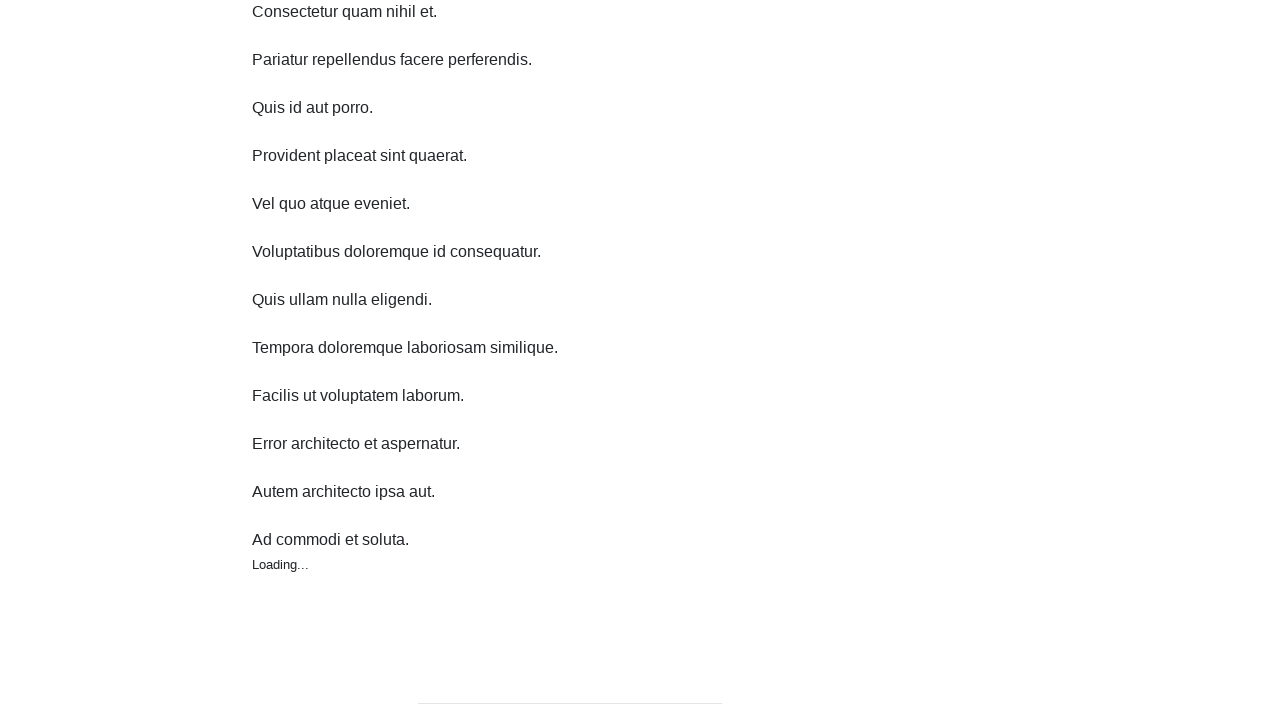

Waited 1 second after scrolling down (iteration 8/10)
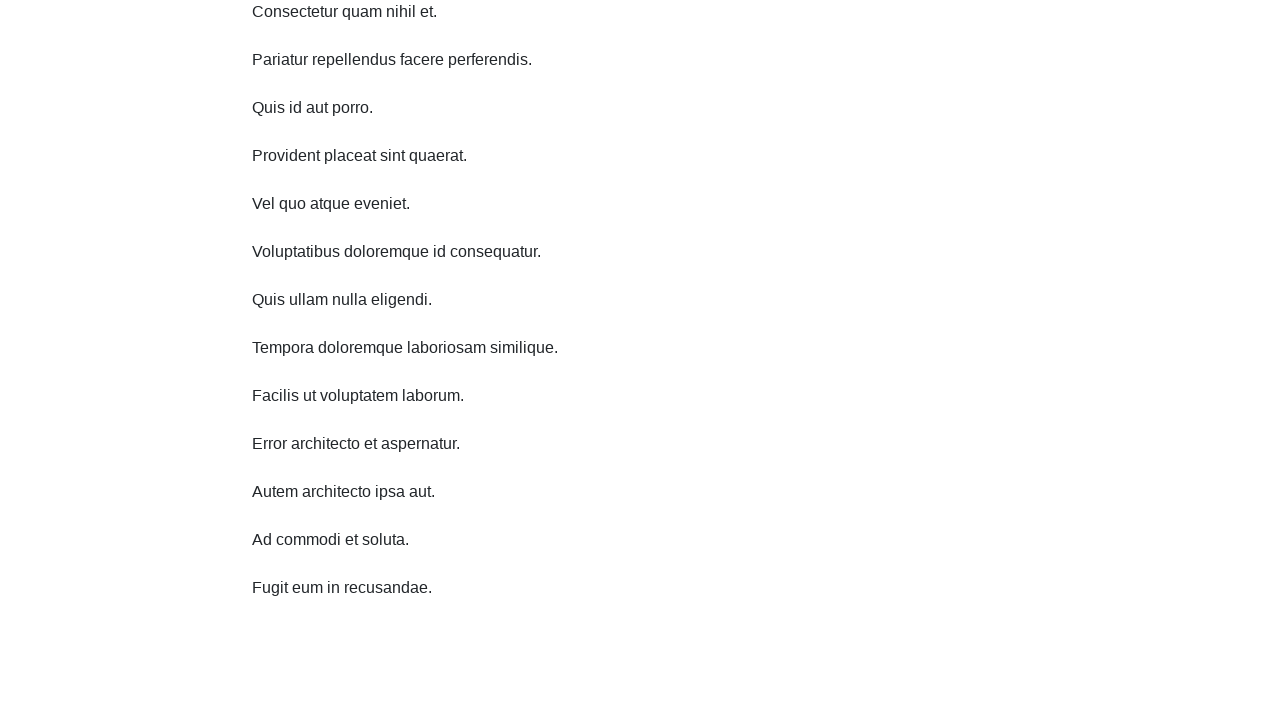

Scrolled down 750 pixels (iteration 9/10)
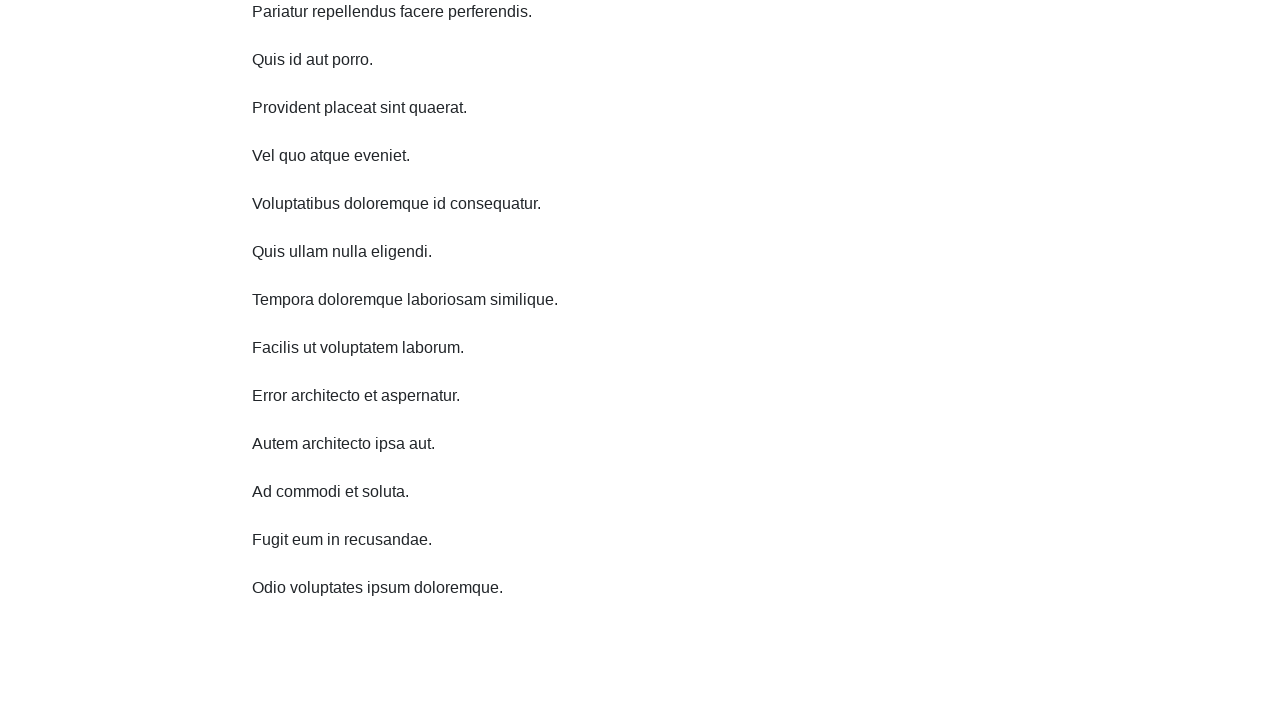

Waited 1 second after scrolling down (iteration 9/10)
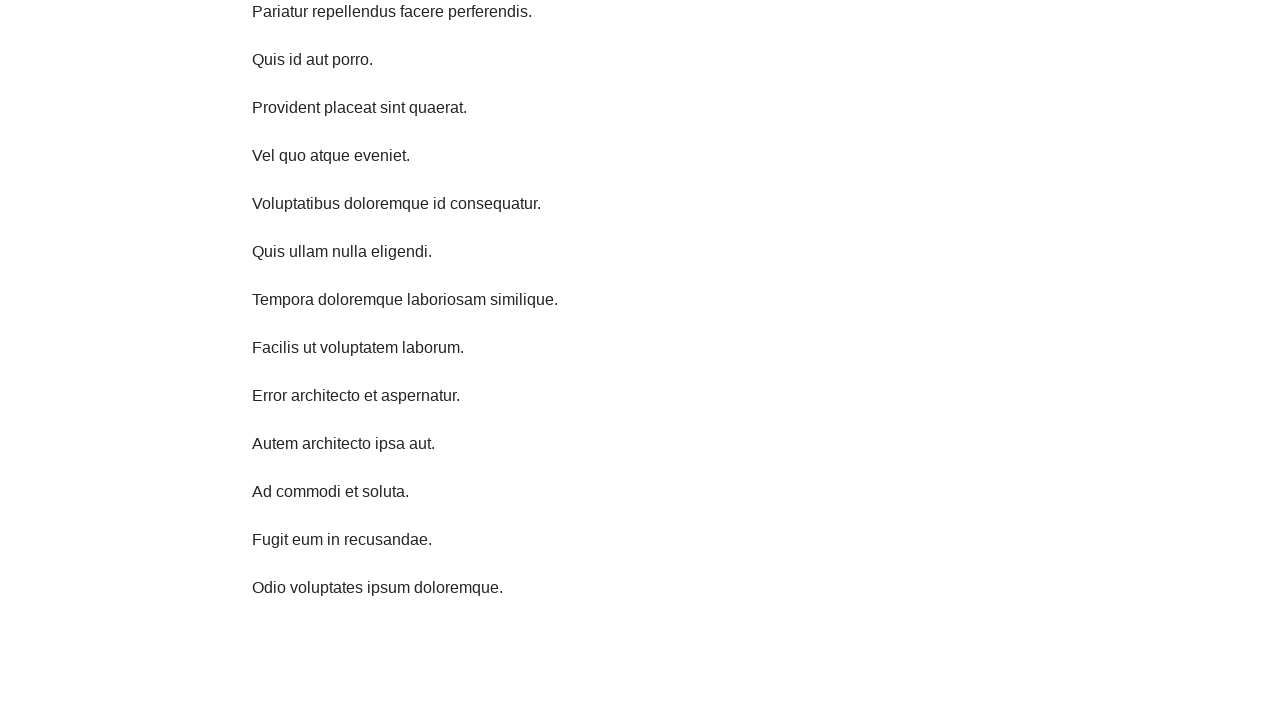

Scrolled down 750 pixels (iteration 10/10)
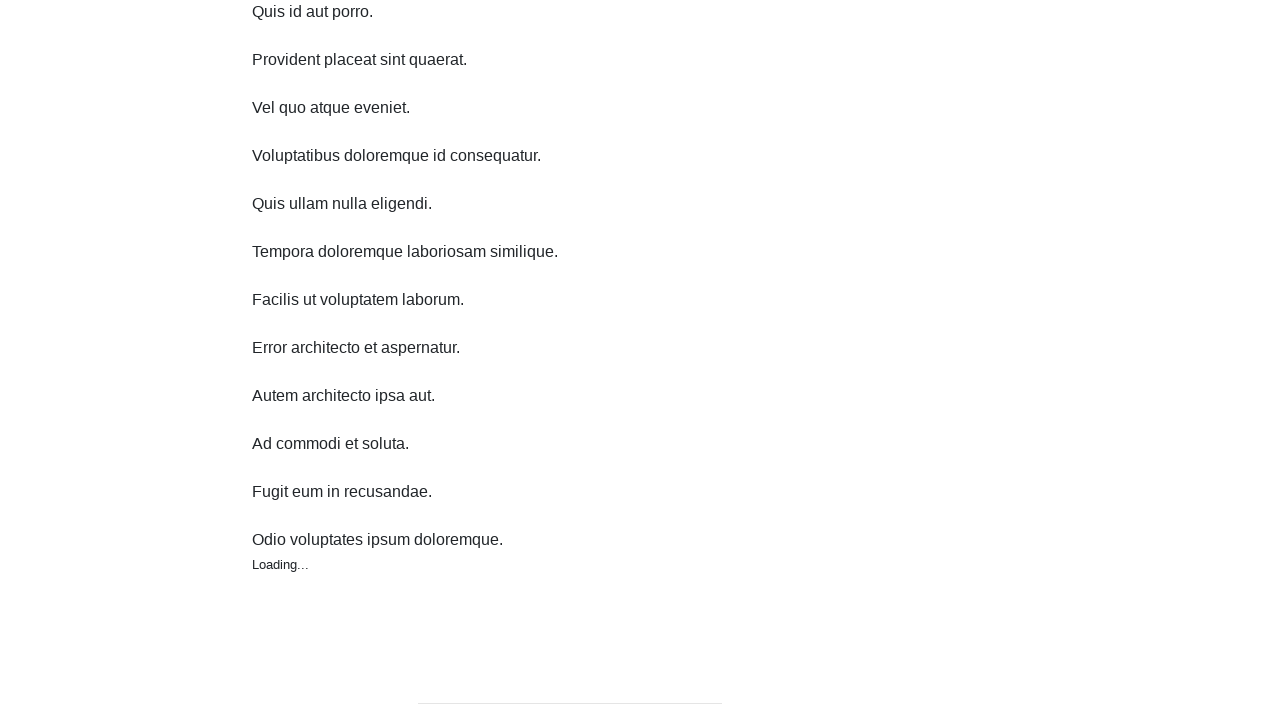

Waited 1 second after scrolling down (iteration 10/10)
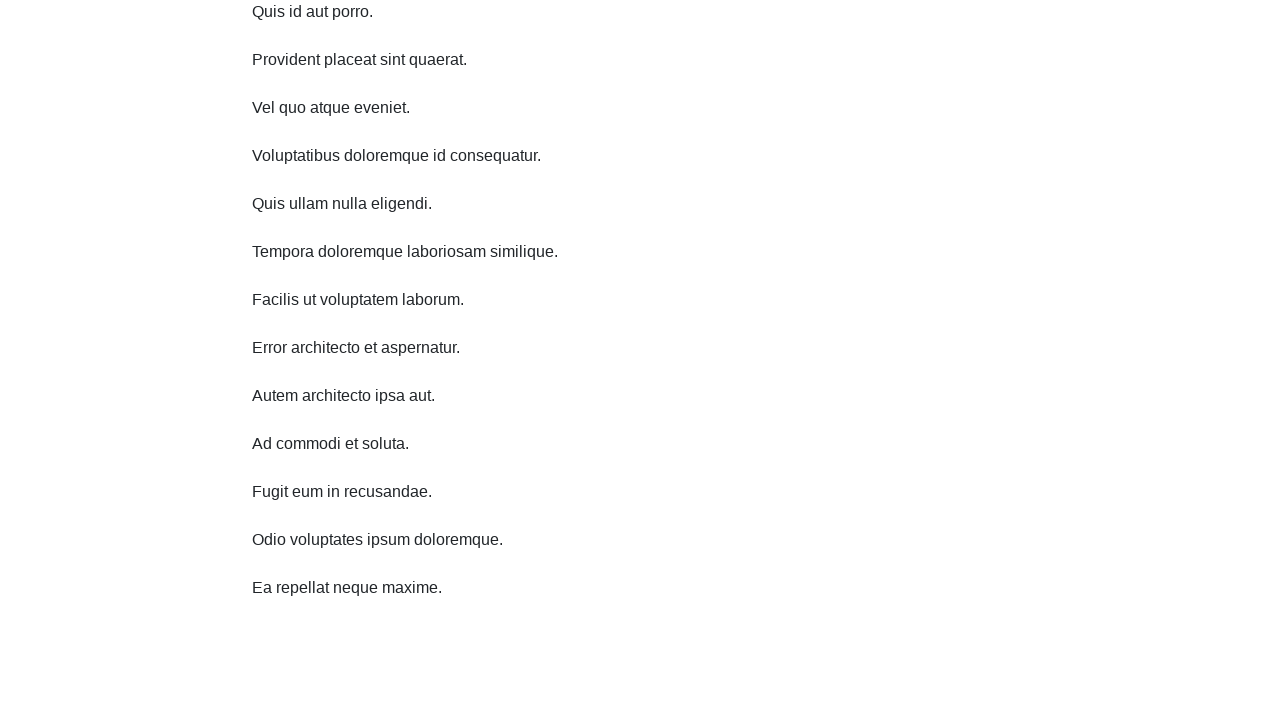

Scrolled up 750 pixels (iteration 1/10)
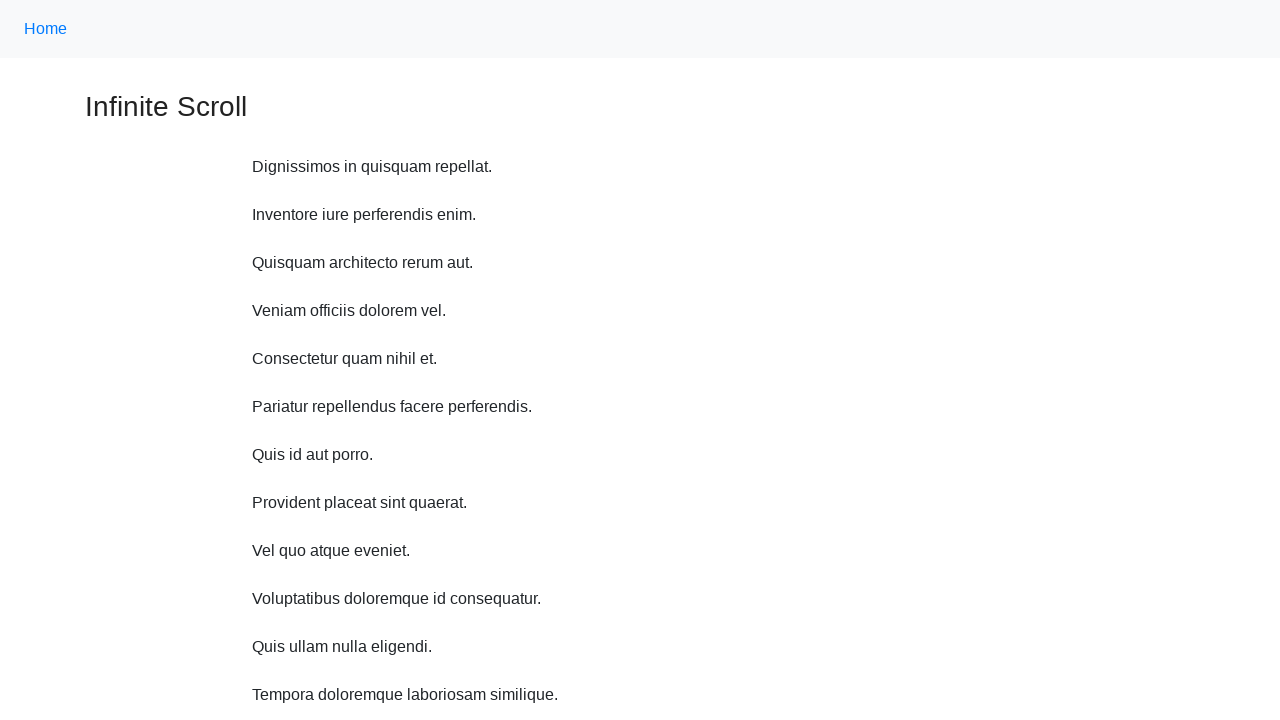

Waited 1 second after scrolling up (iteration 1/10)
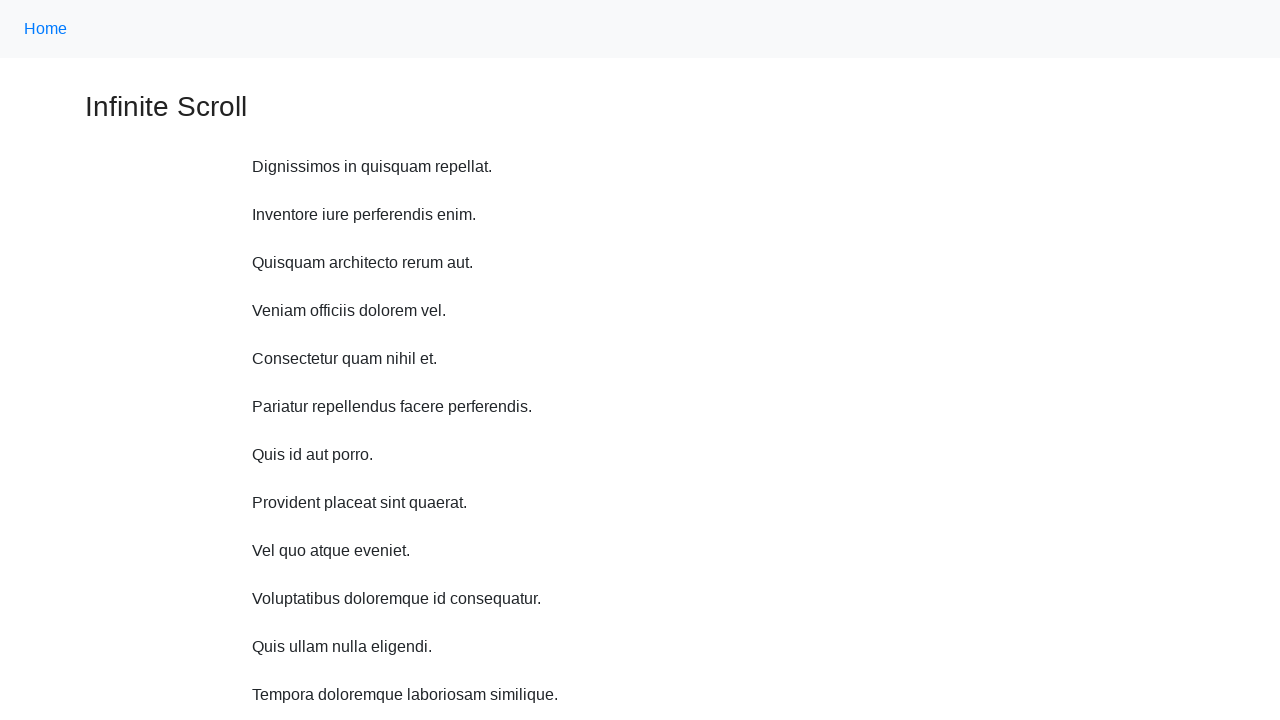

Scrolled up 750 pixels (iteration 2/10)
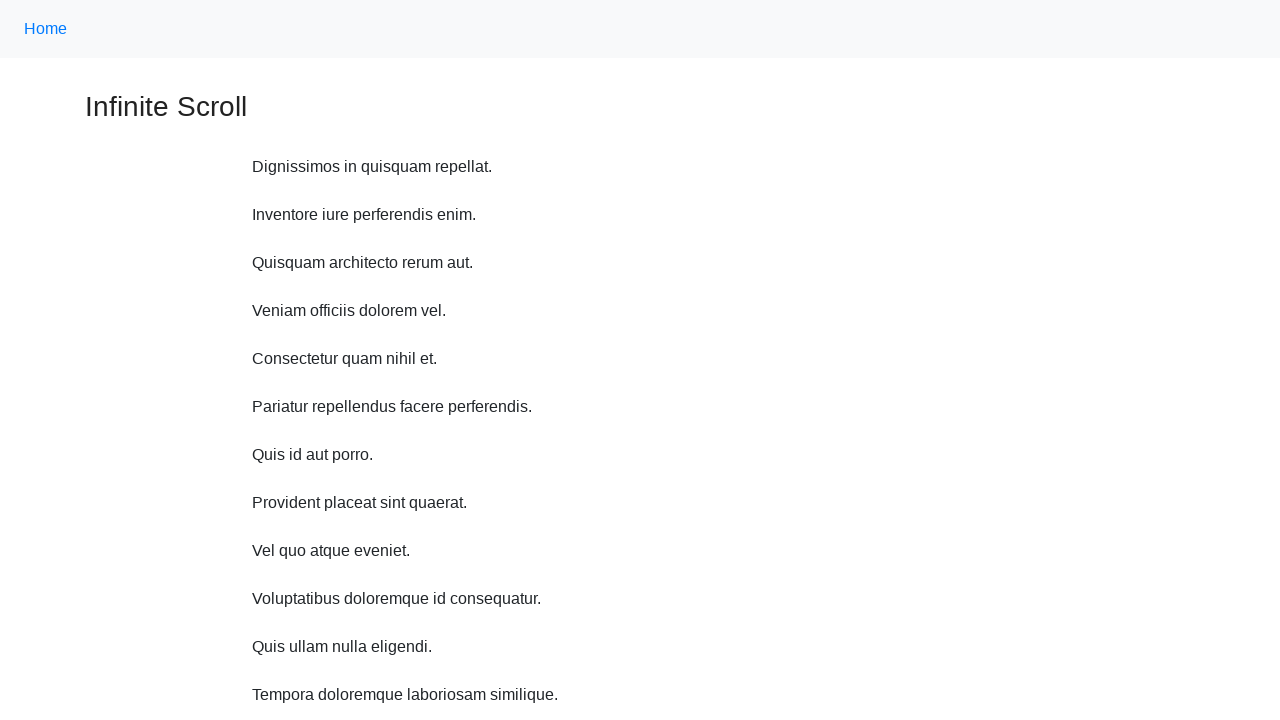

Waited 1 second after scrolling up (iteration 2/10)
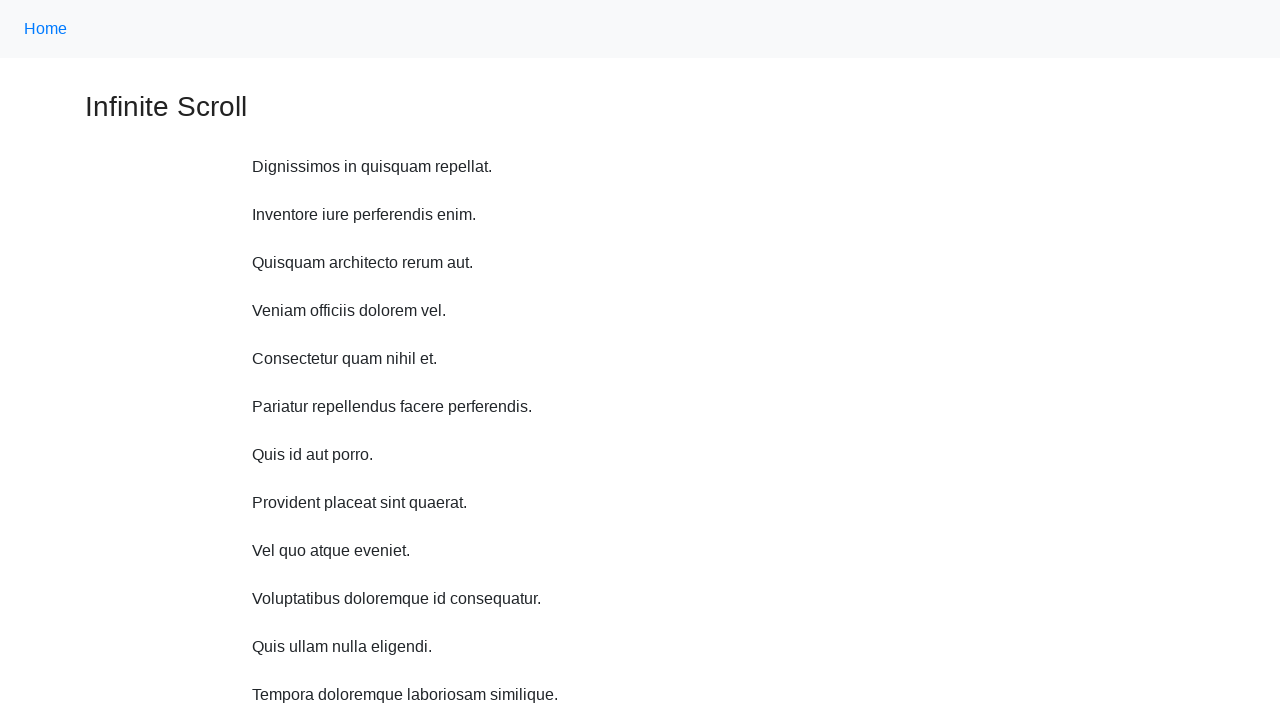

Scrolled up 750 pixels (iteration 3/10)
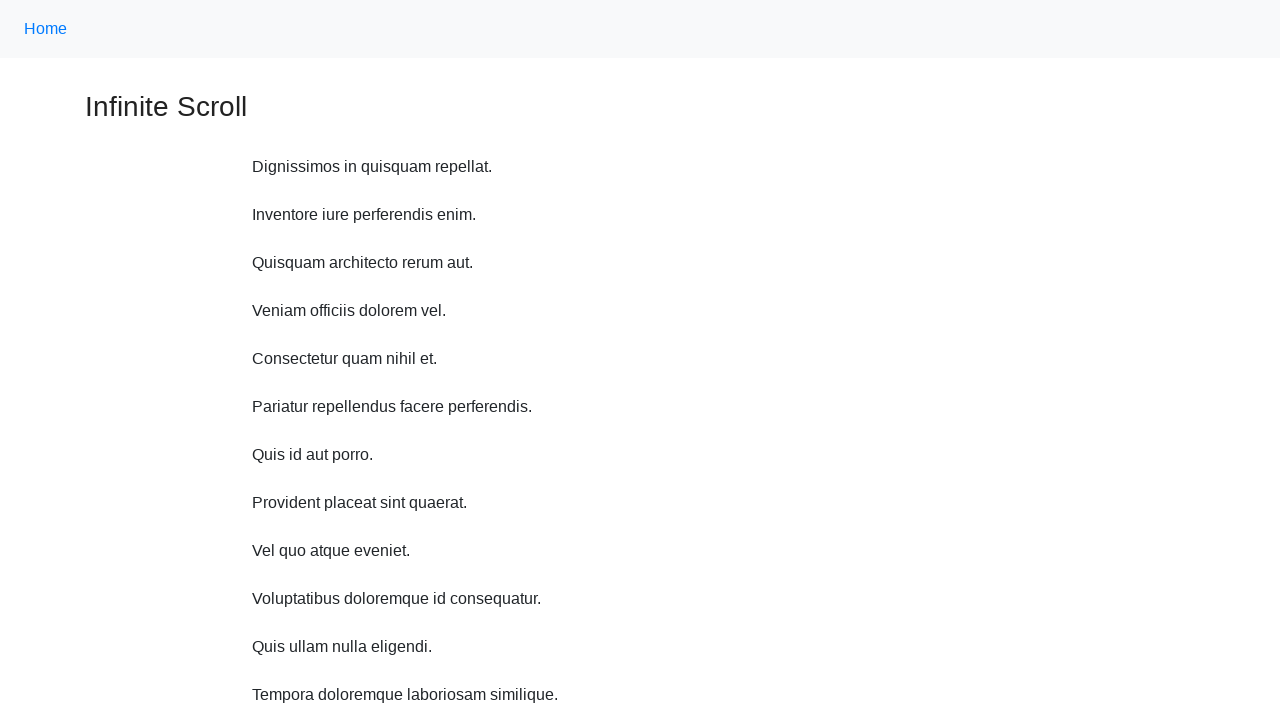

Waited 1 second after scrolling up (iteration 3/10)
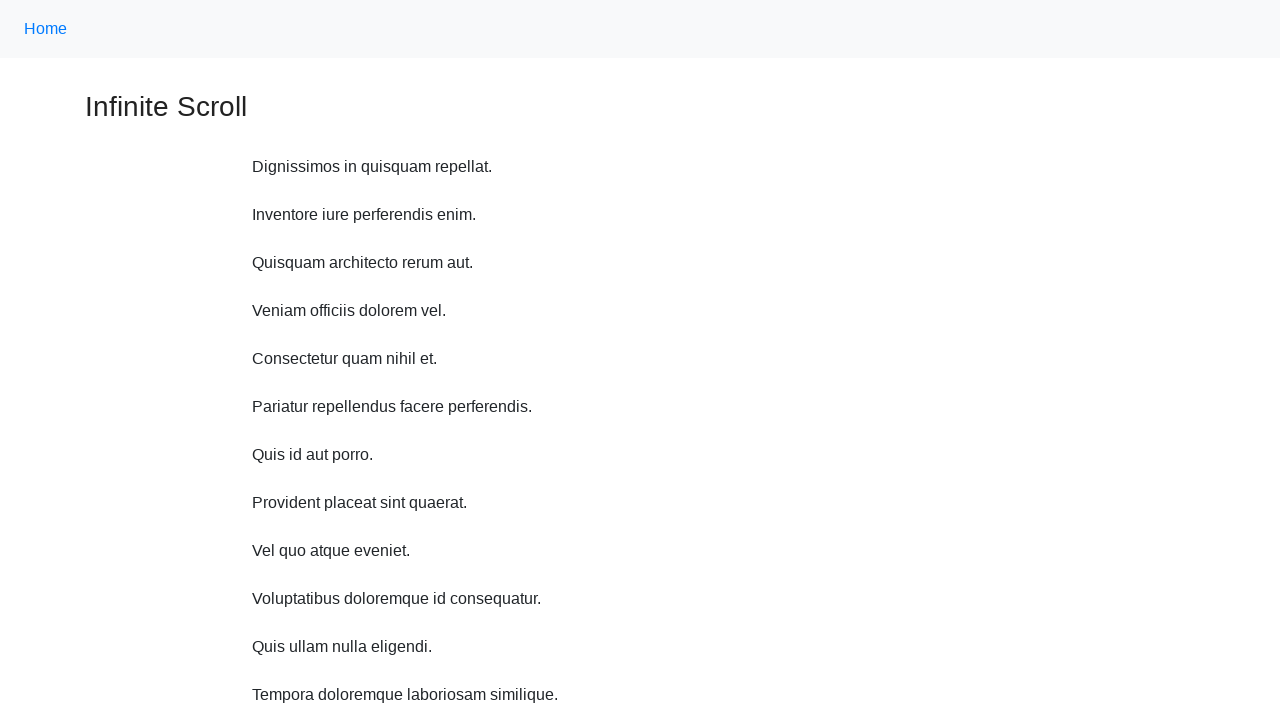

Scrolled up 750 pixels (iteration 4/10)
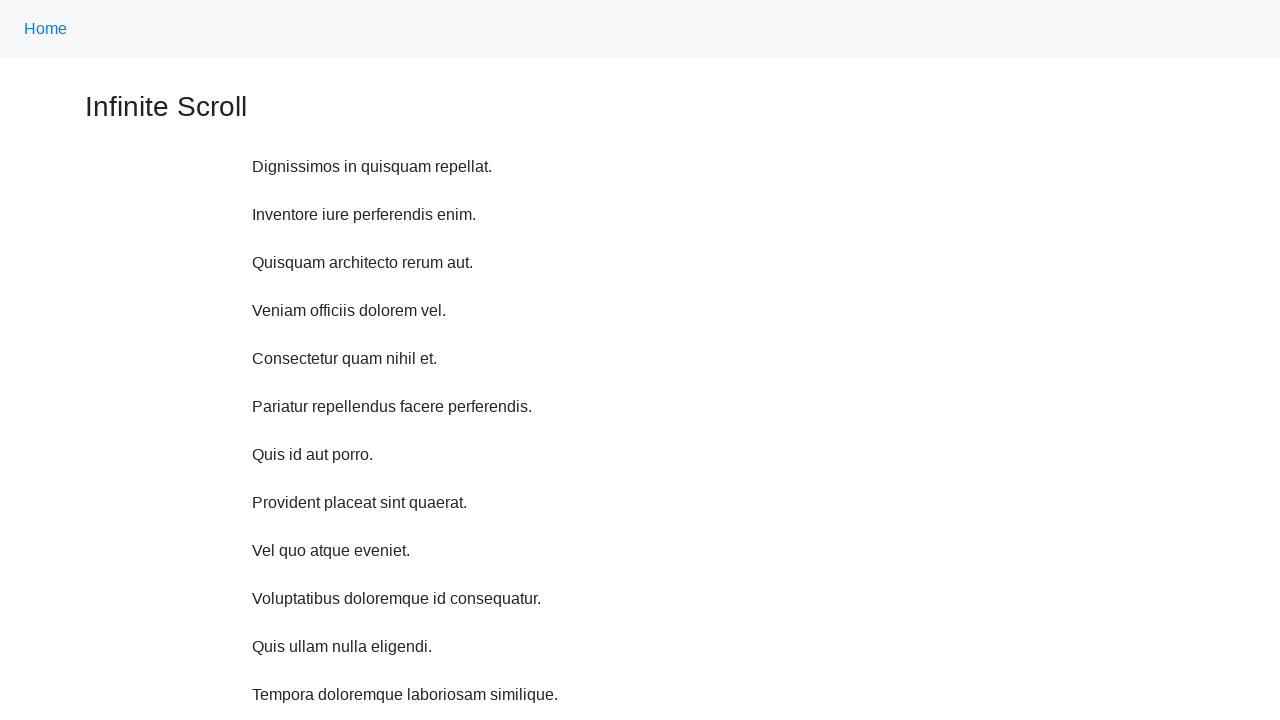

Waited 1 second after scrolling up (iteration 4/10)
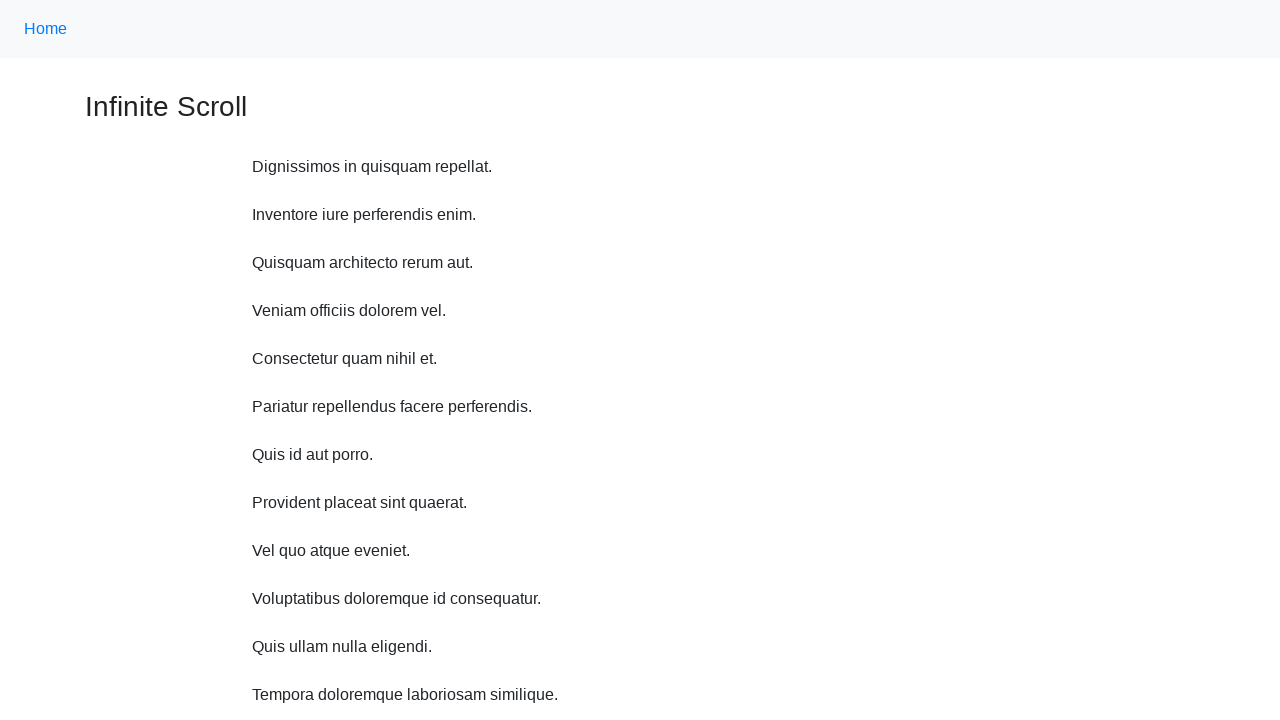

Scrolled up 750 pixels (iteration 5/10)
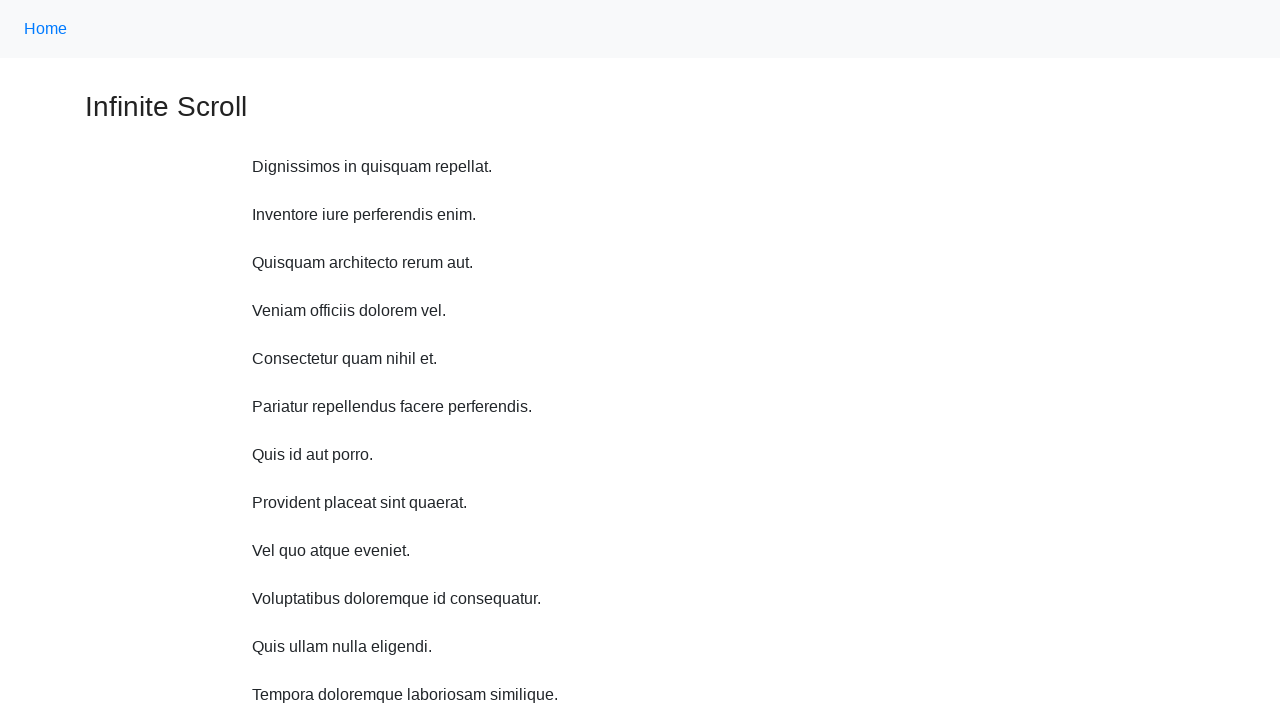

Waited 1 second after scrolling up (iteration 5/10)
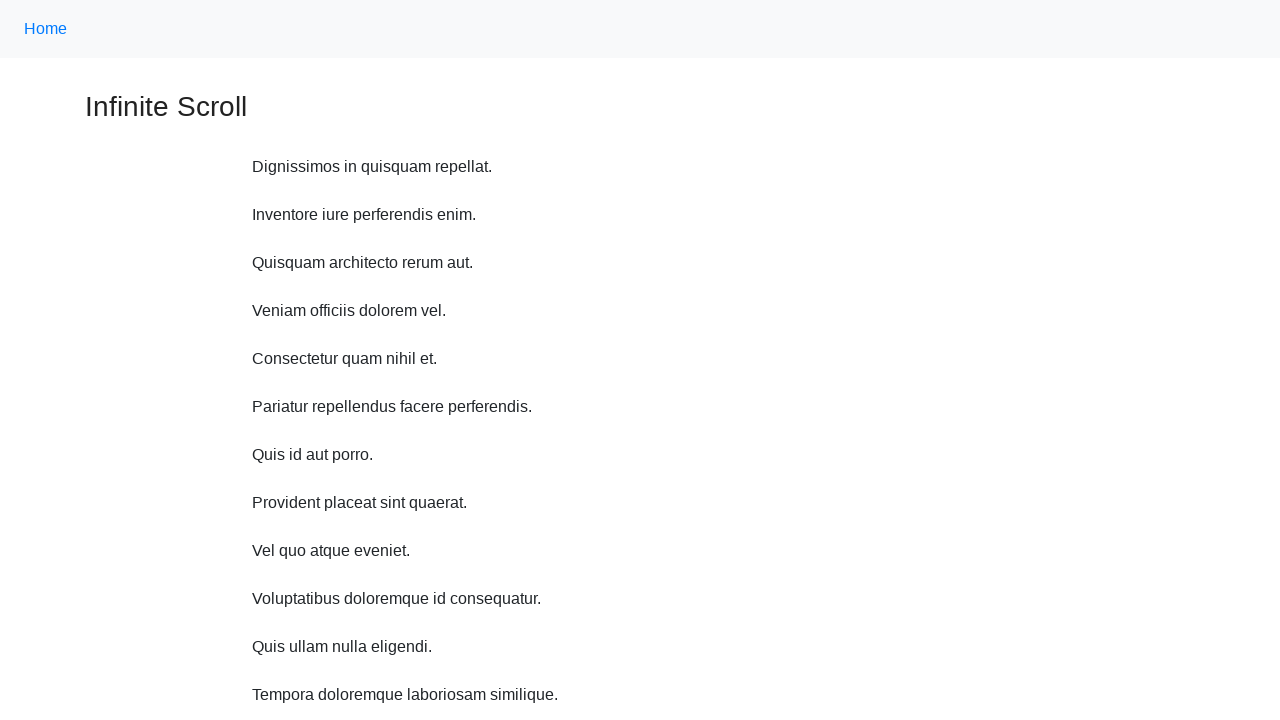

Scrolled up 750 pixels (iteration 6/10)
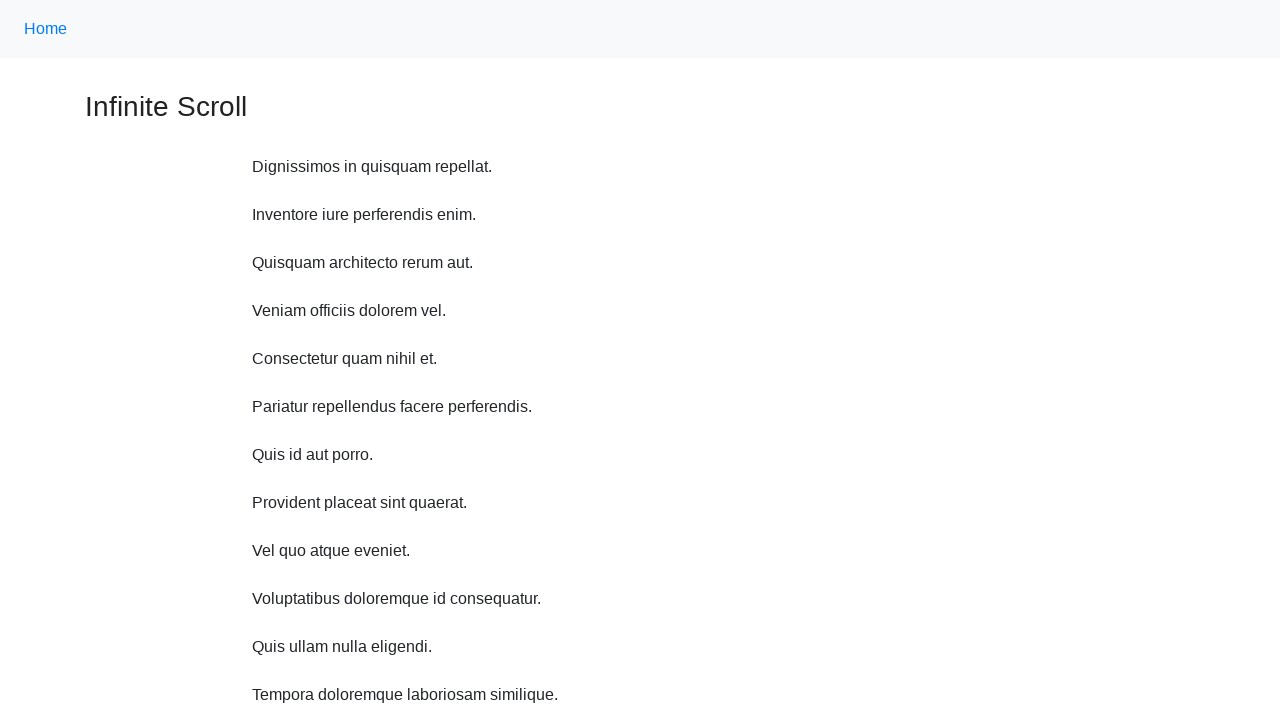

Waited 1 second after scrolling up (iteration 6/10)
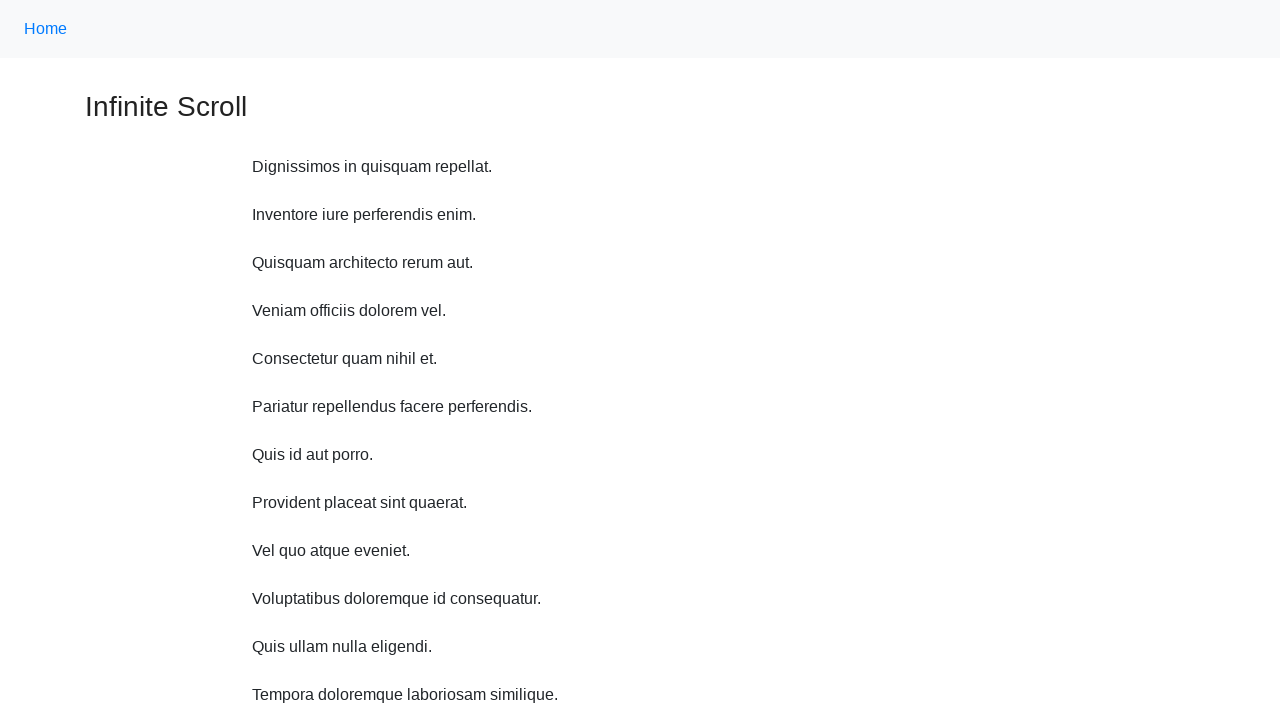

Scrolled up 750 pixels (iteration 7/10)
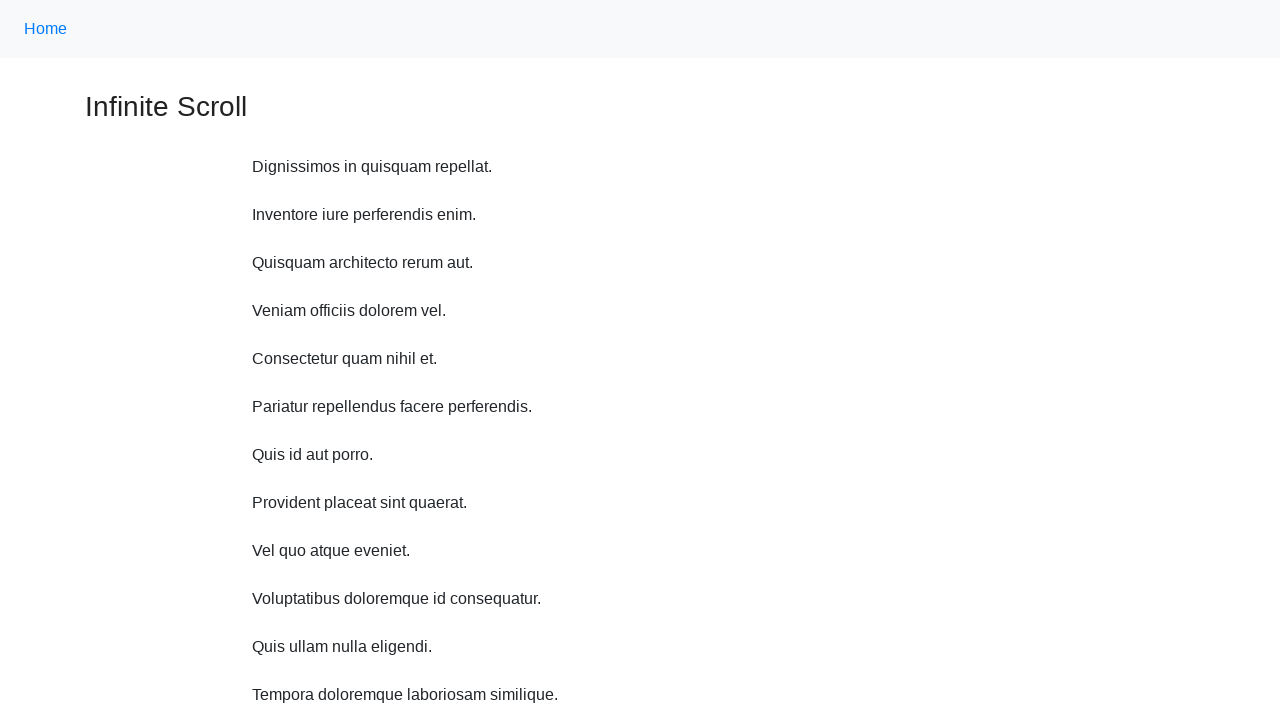

Waited 1 second after scrolling up (iteration 7/10)
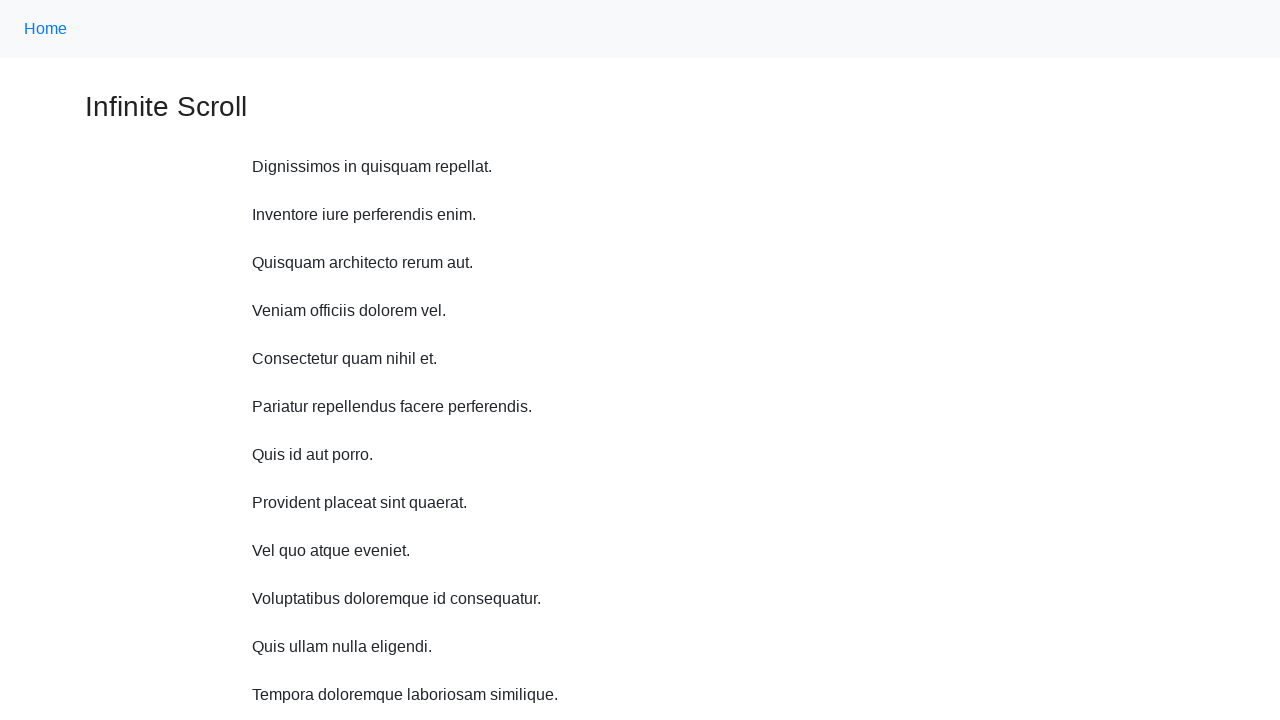

Scrolled up 750 pixels (iteration 8/10)
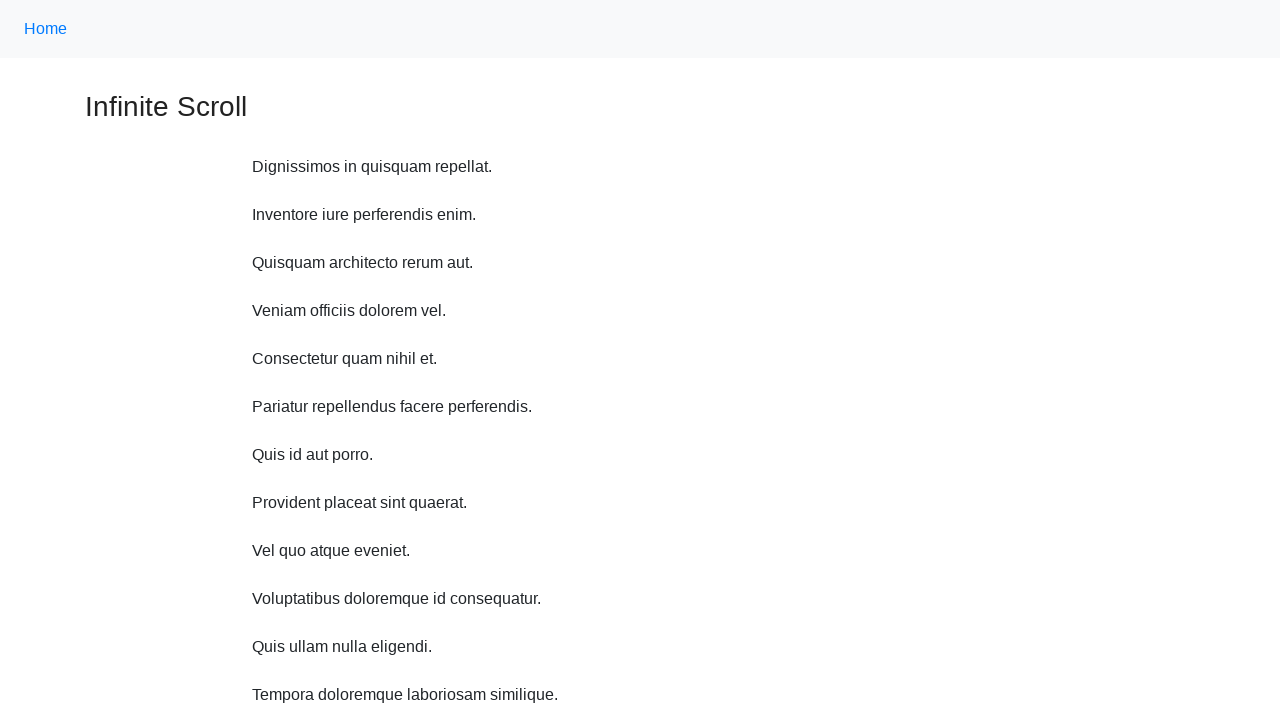

Waited 1 second after scrolling up (iteration 8/10)
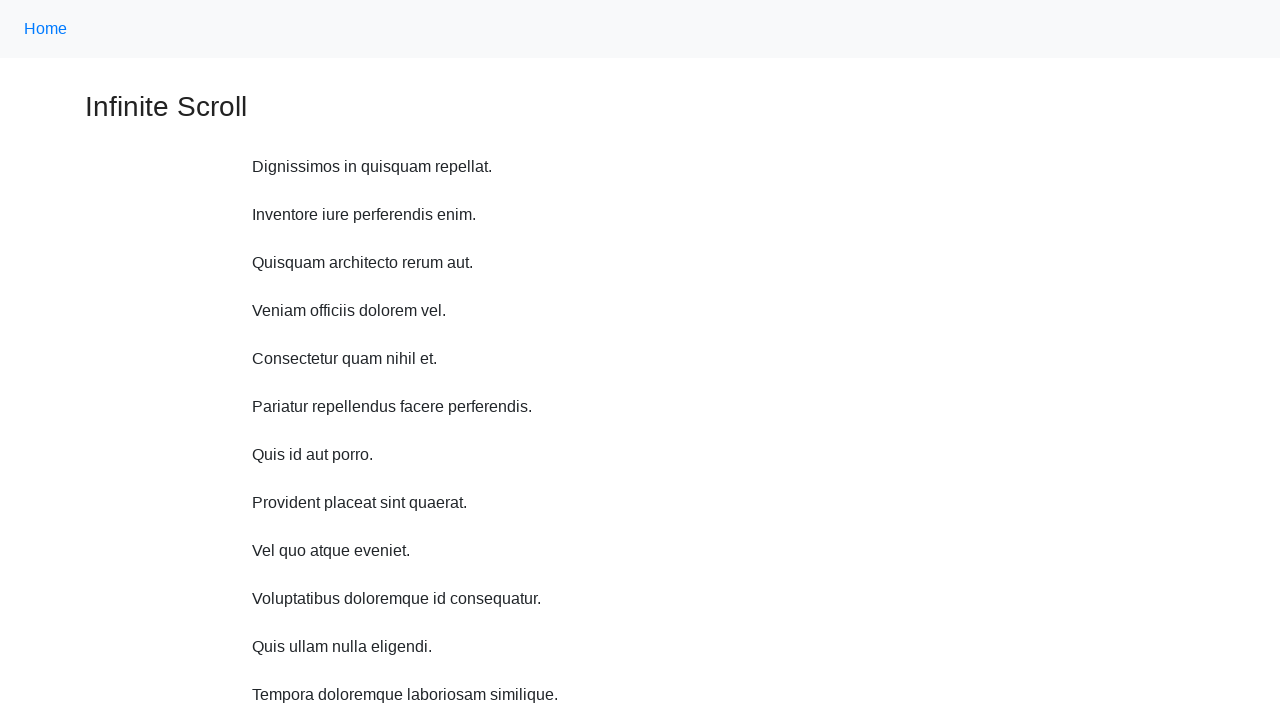

Scrolled up 750 pixels (iteration 9/10)
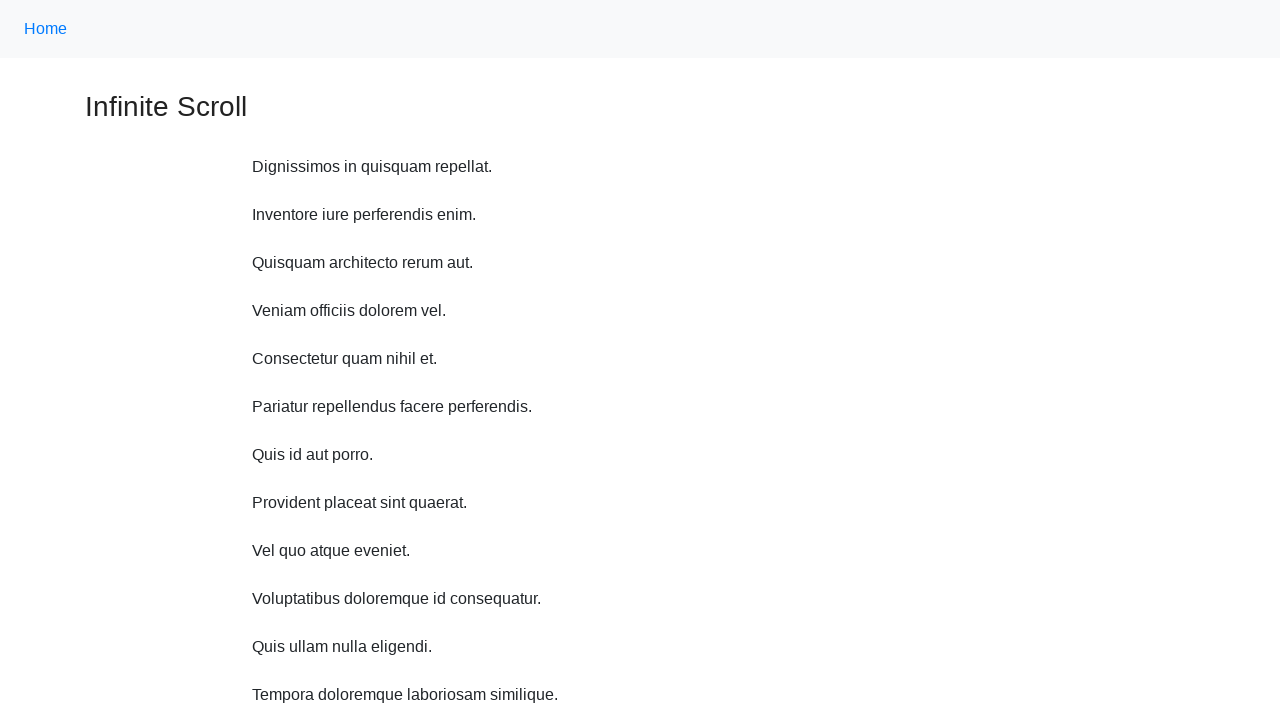

Waited 1 second after scrolling up (iteration 9/10)
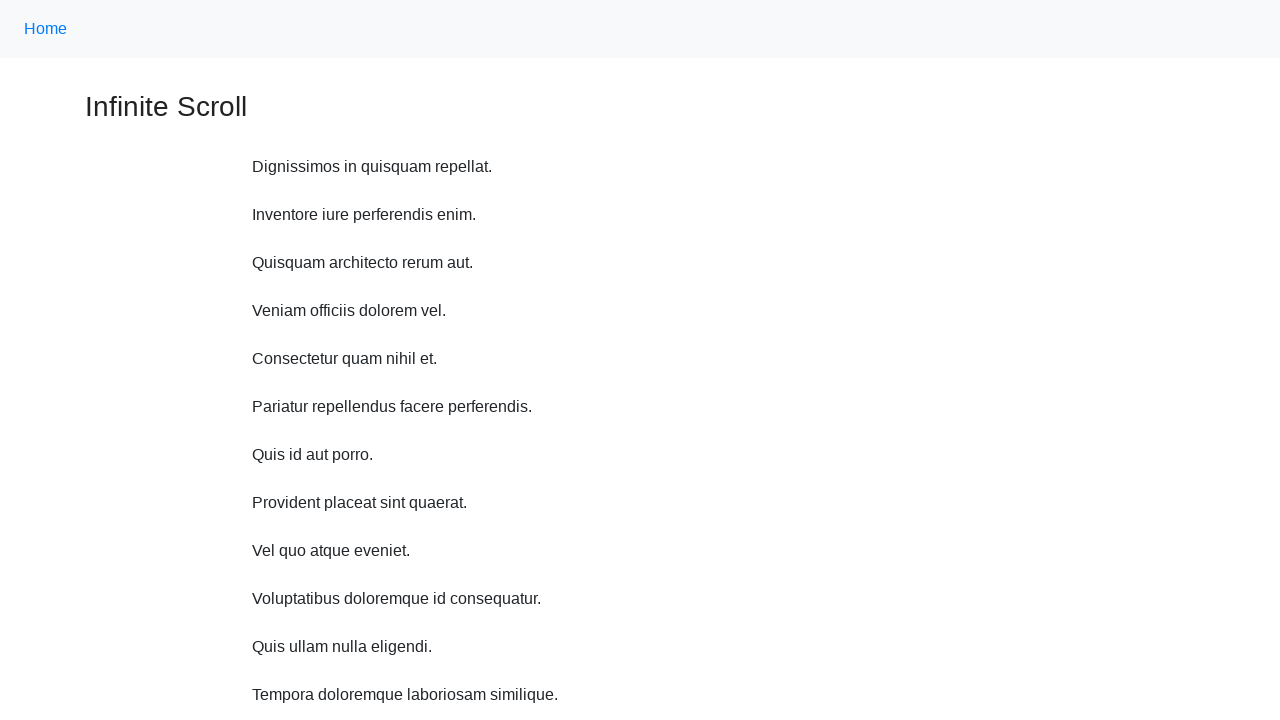

Scrolled up 750 pixels (iteration 10/10)
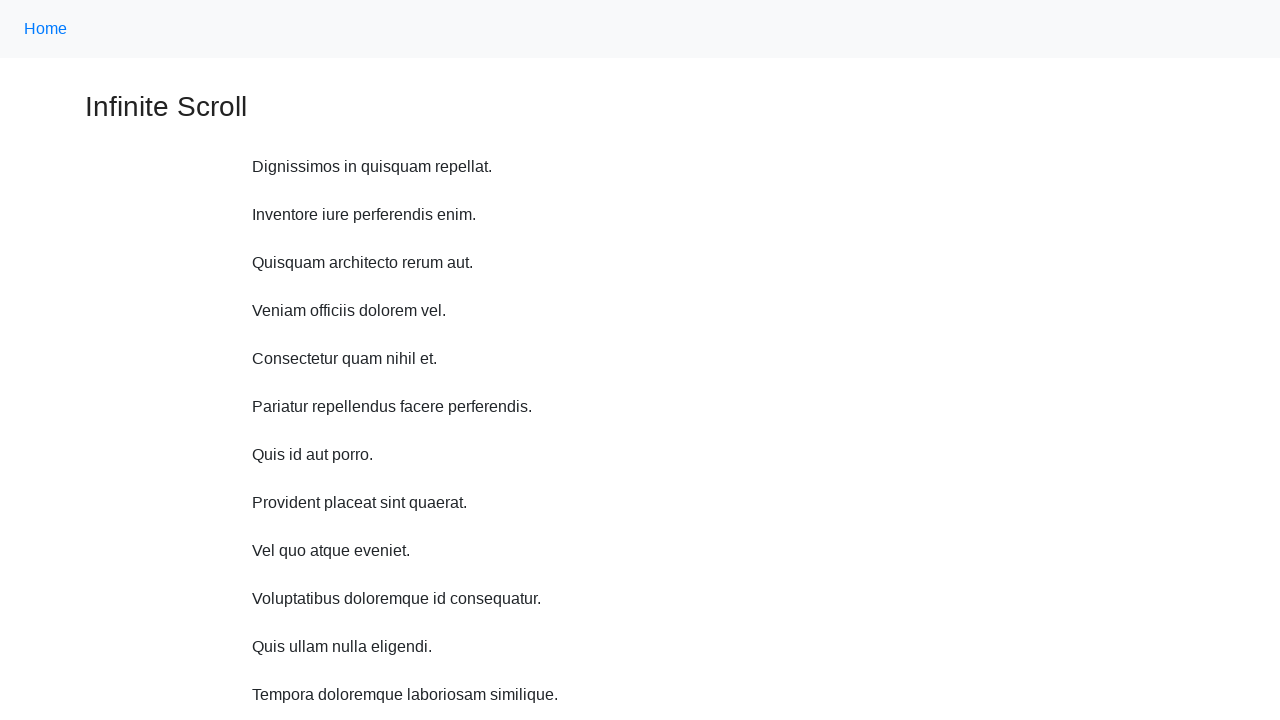

Waited 1 second after scrolling up (iteration 10/10)
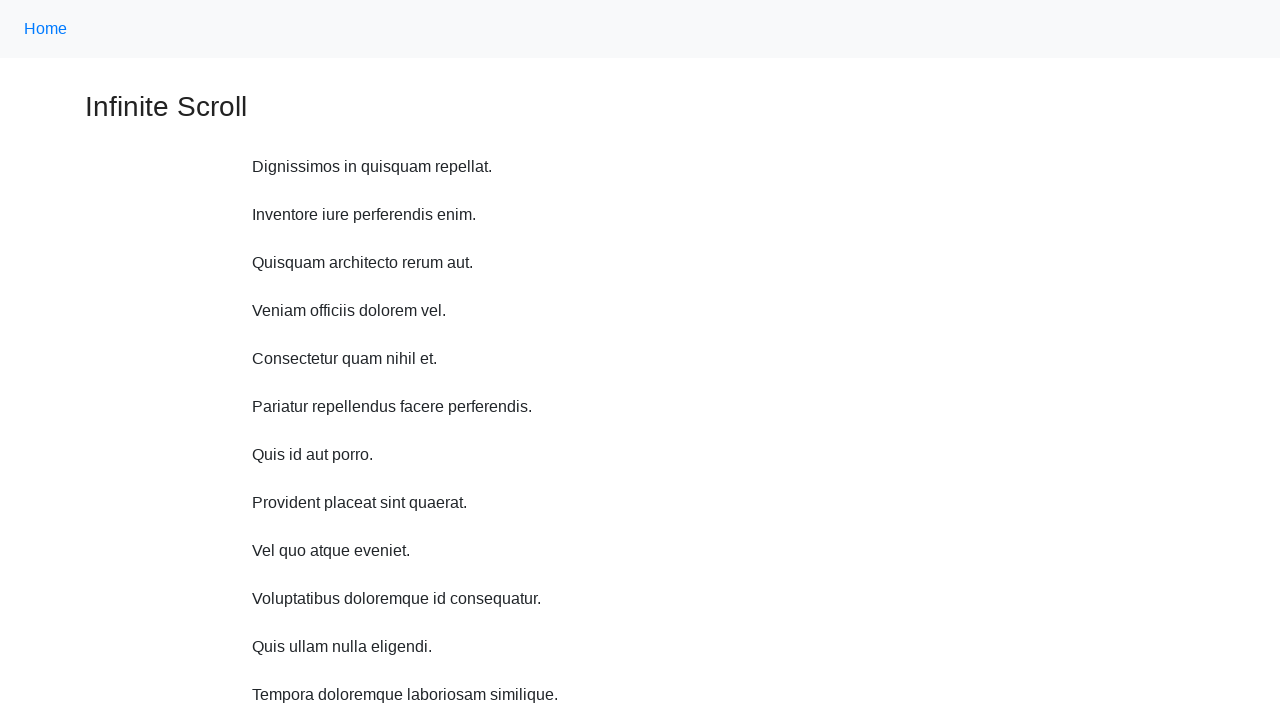

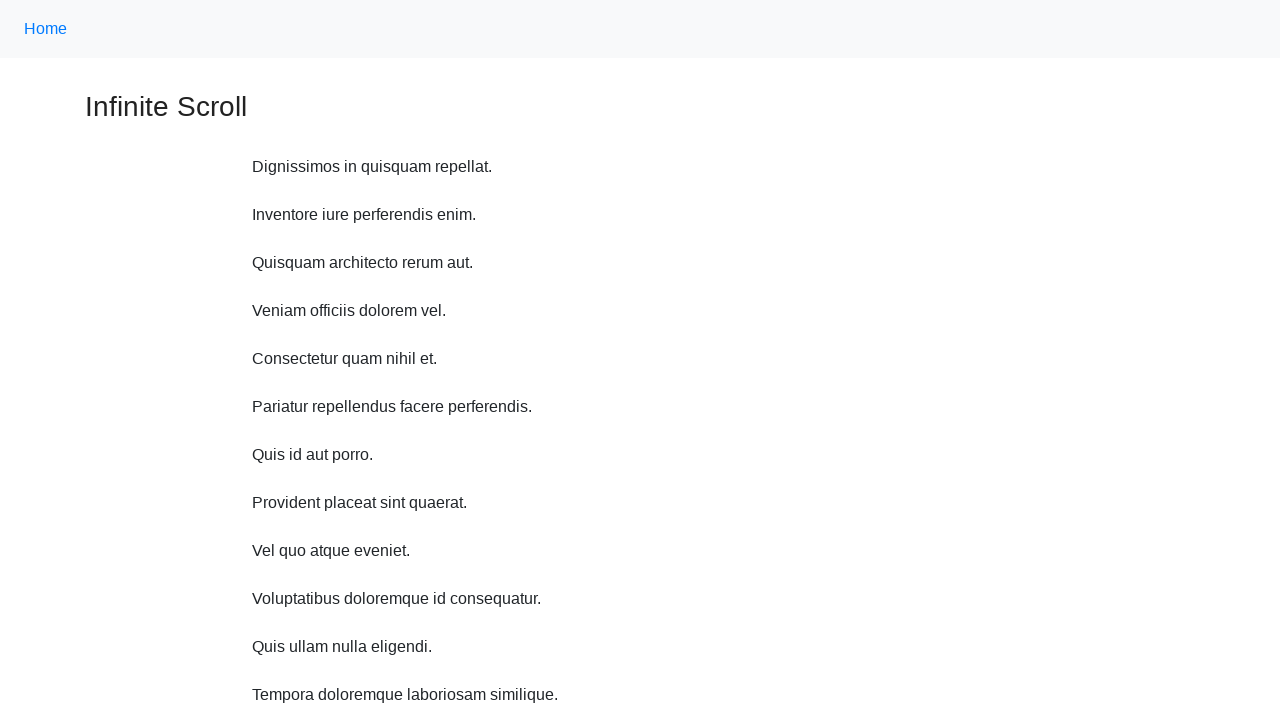